Interactive drawing application that creates dot patterns using keyboard navigation - demonstrates drawing a multicolored square pattern

Starting URL: https://msbundles.github.io/DotDrawer/

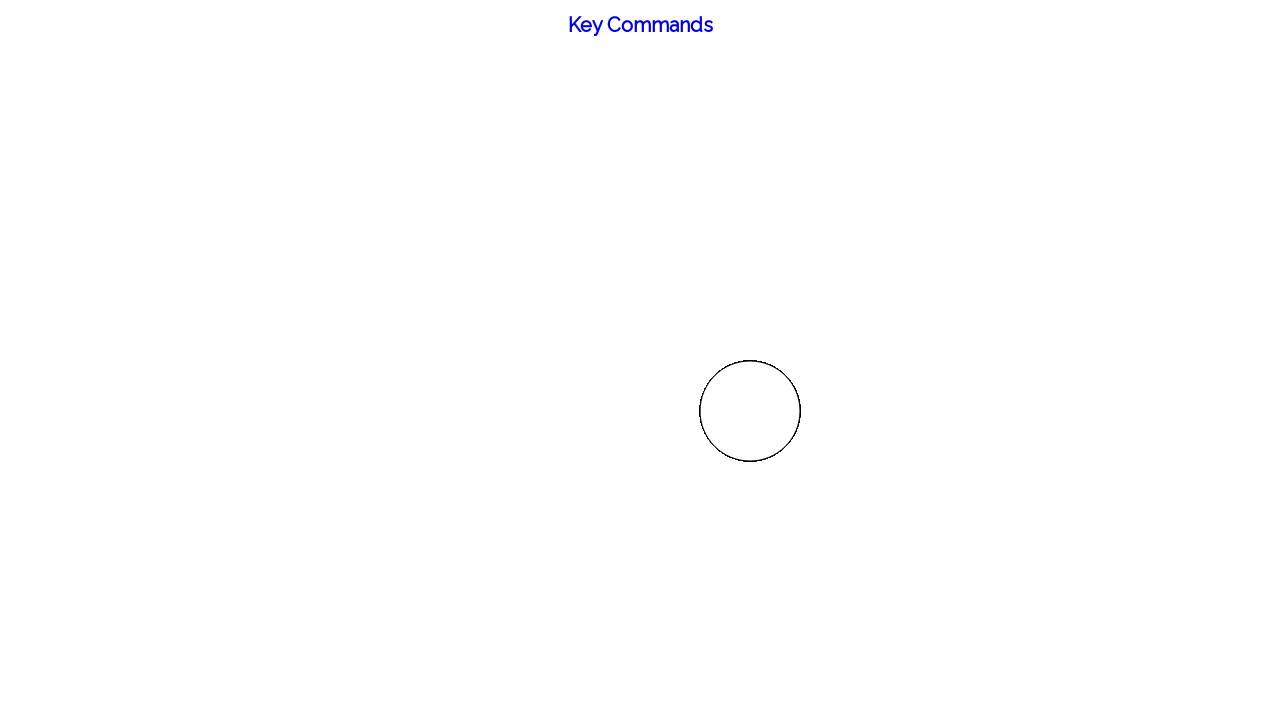

Clicked on canvas to start drawing at (640, 360) on body
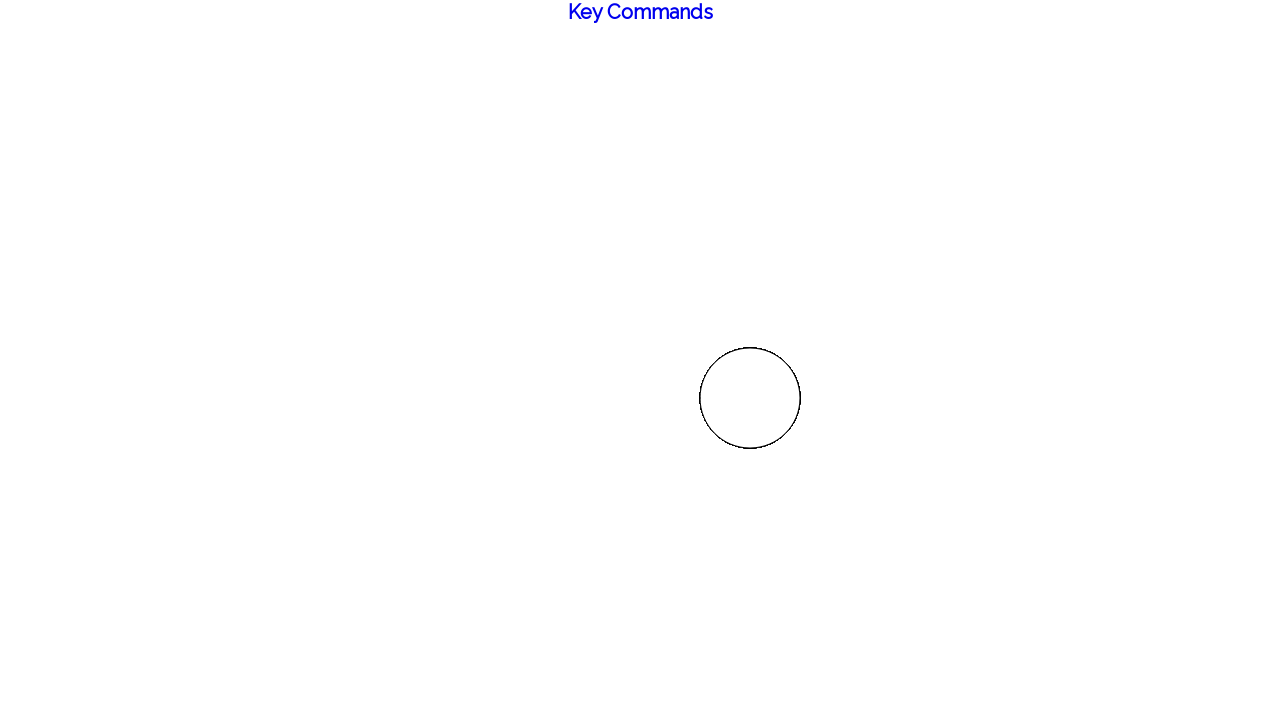

Pressed 'w' to increase dot spacing
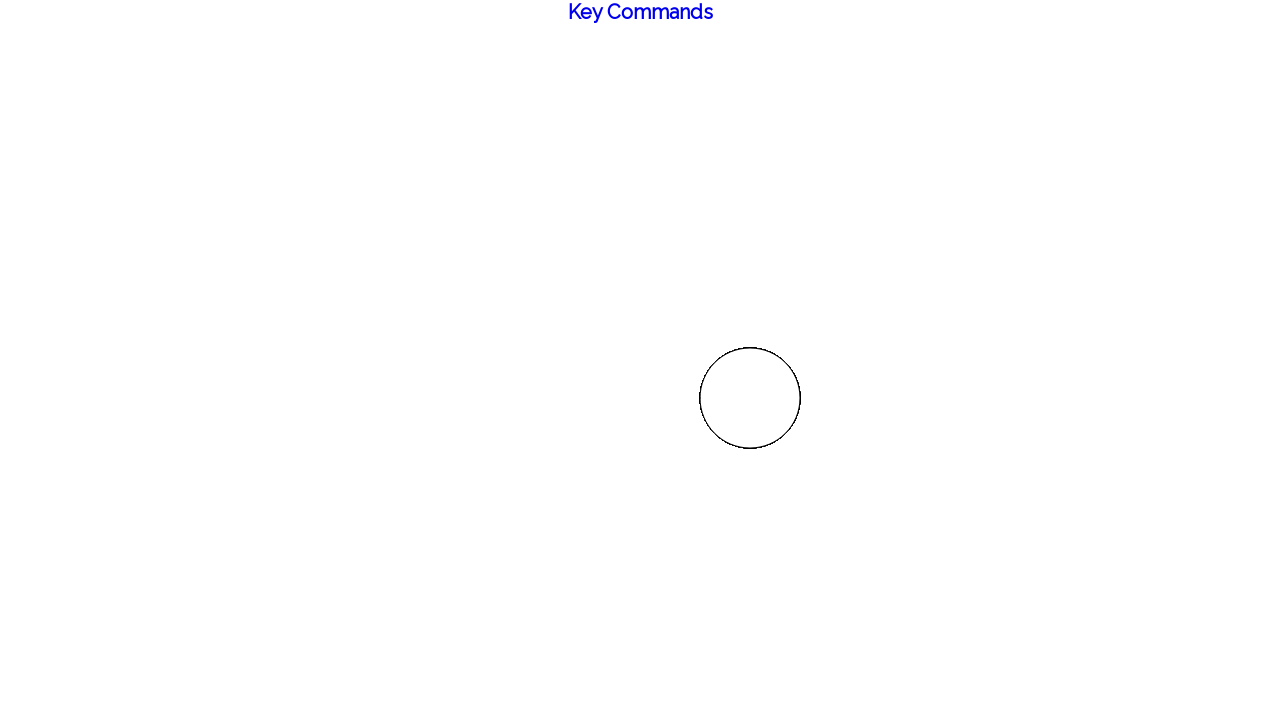

Waited 200ms for spacing adjustment
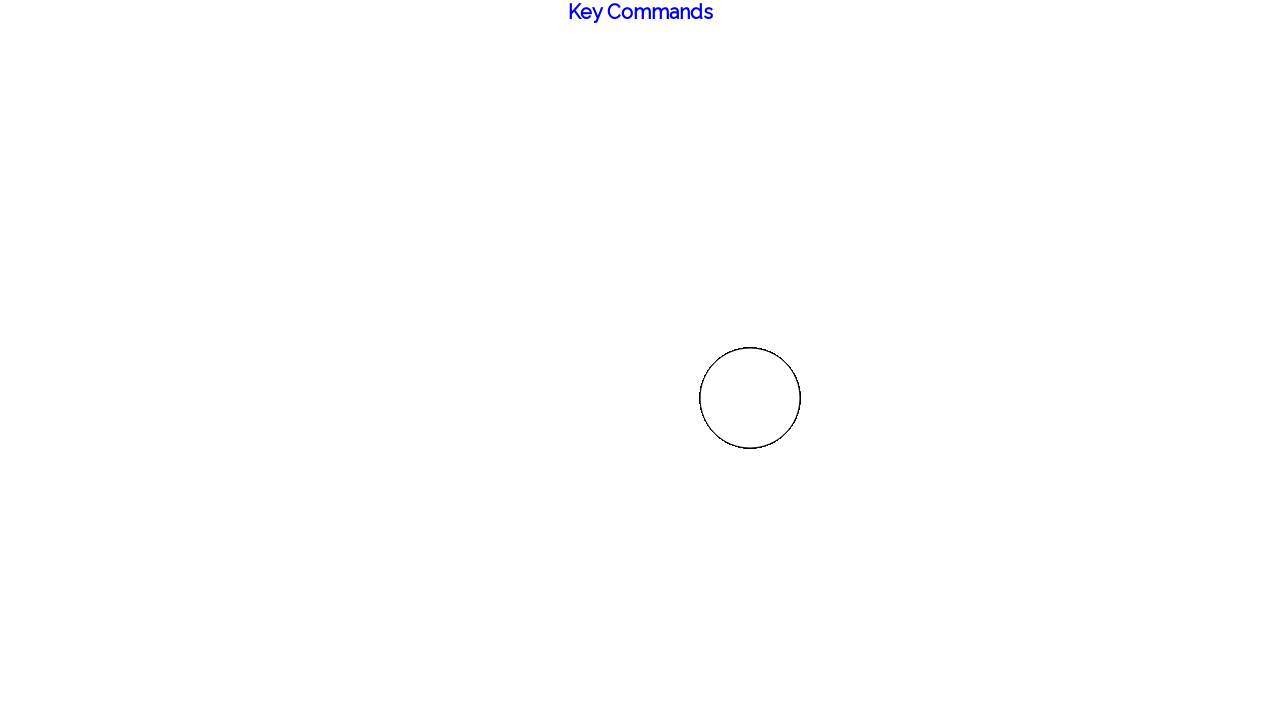

Pressed 'w' to increase dot spacing
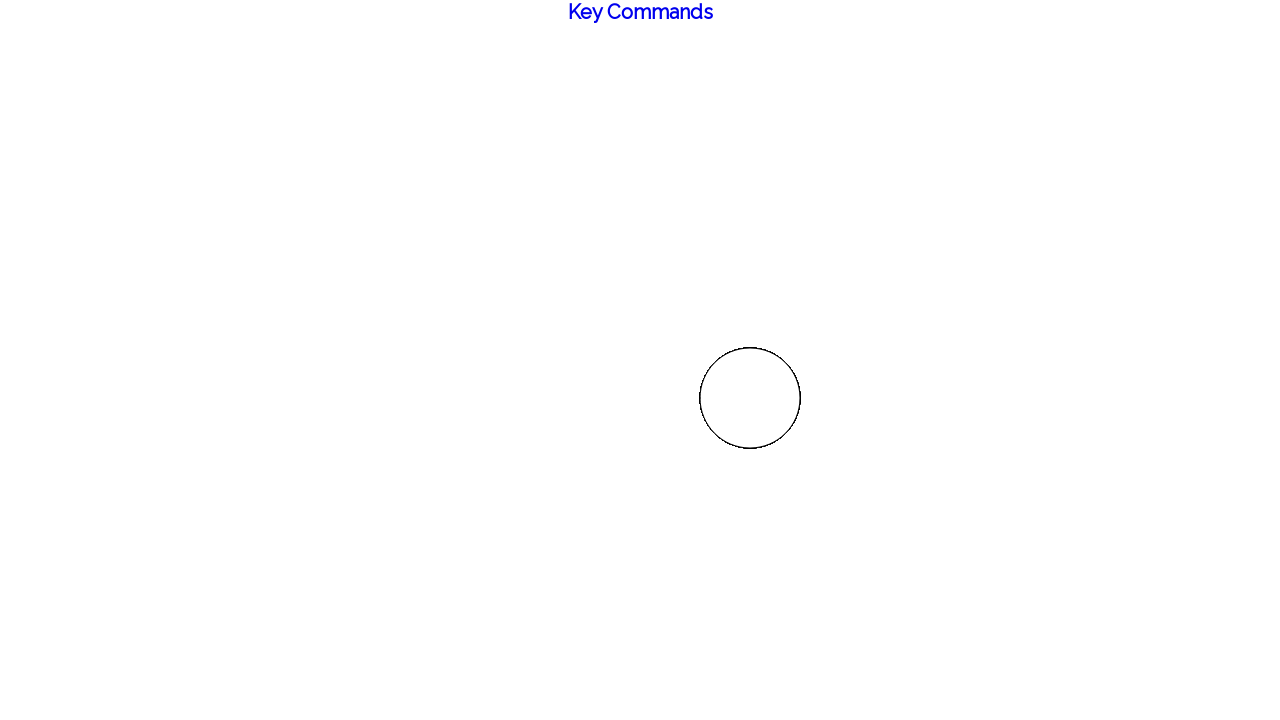

Waited 200ms for spacing adjustment
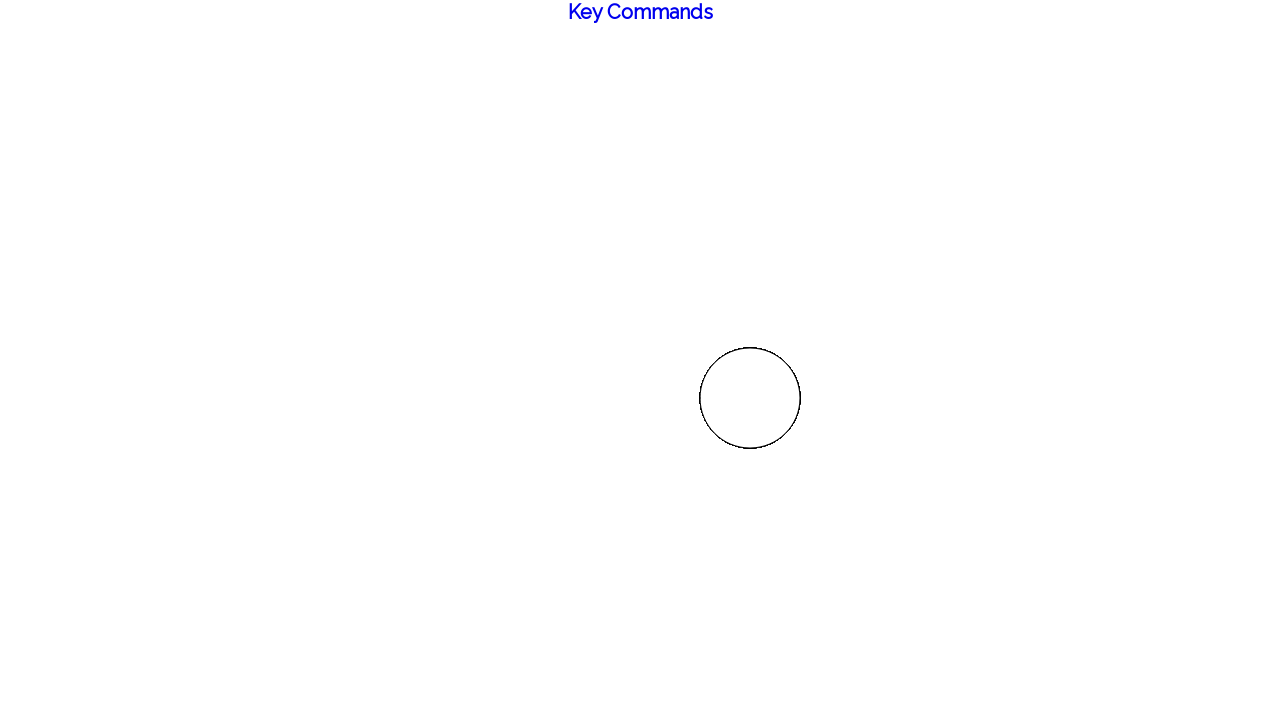

Pressed 'w' to increase dot spacing
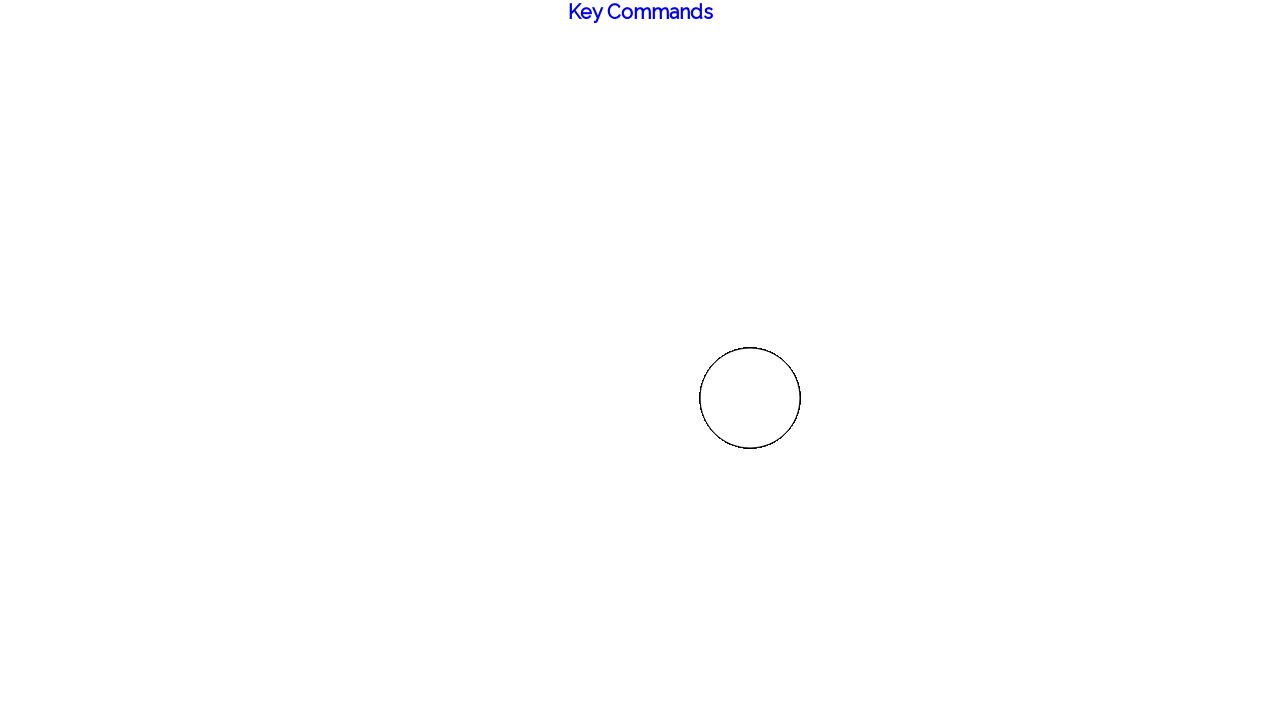

Waited 200ms for spacing adjustment
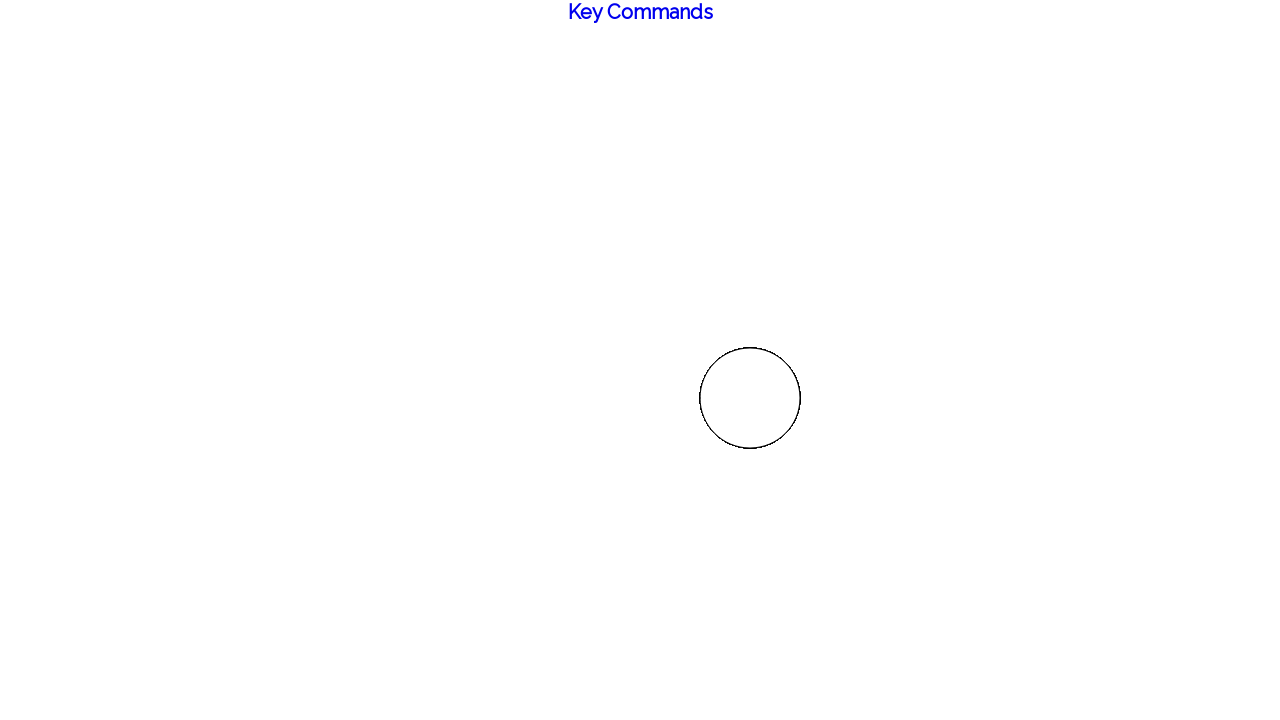

Pressed '2' to change color
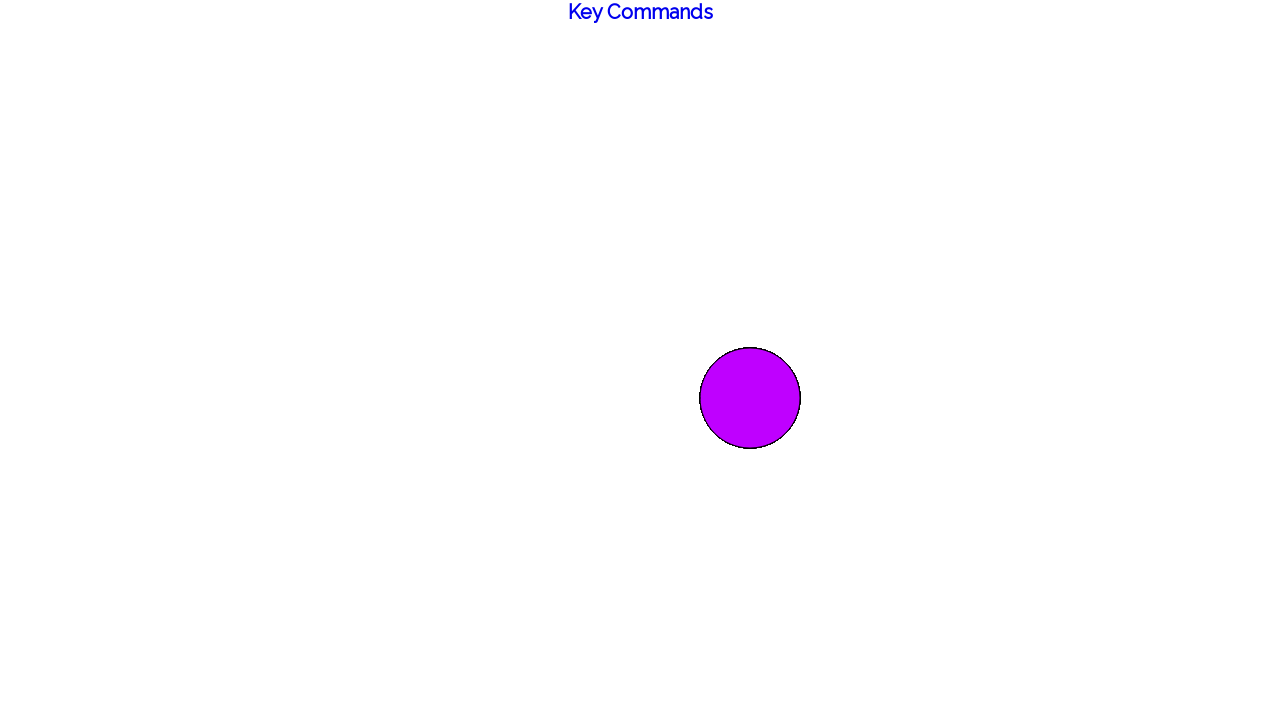

Waited 200ms for color change
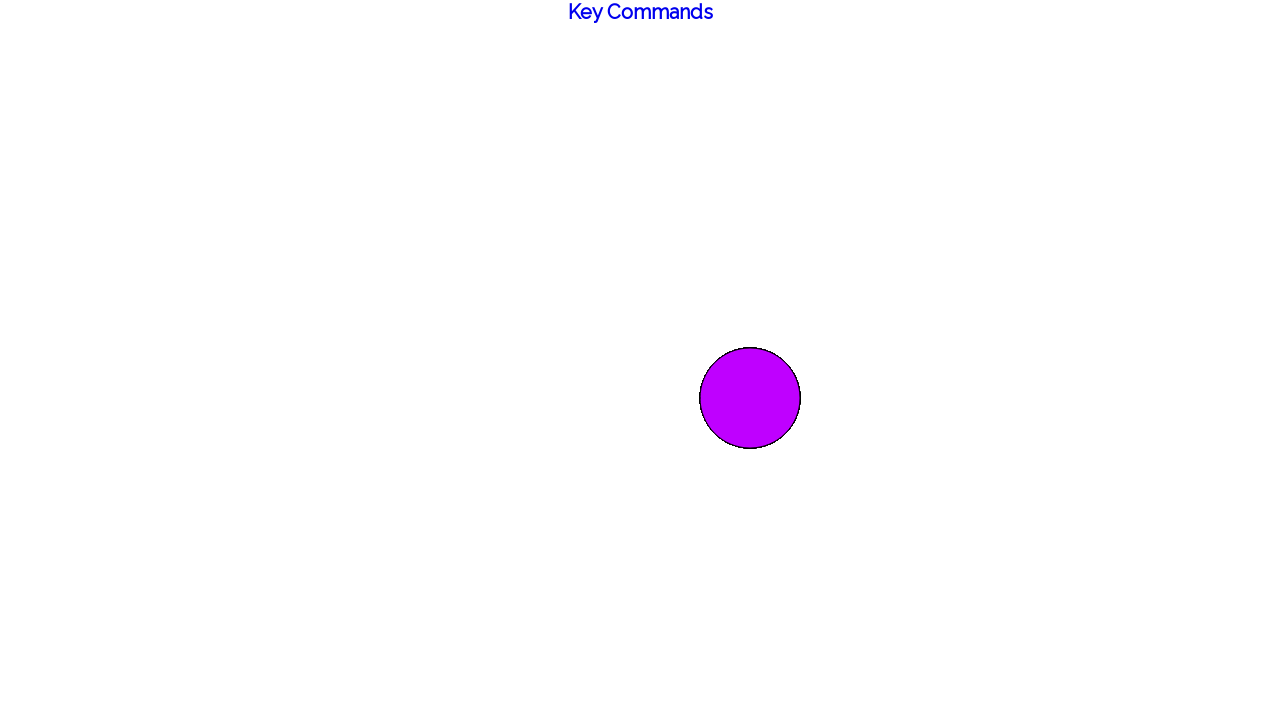

Pressed '2' to change color
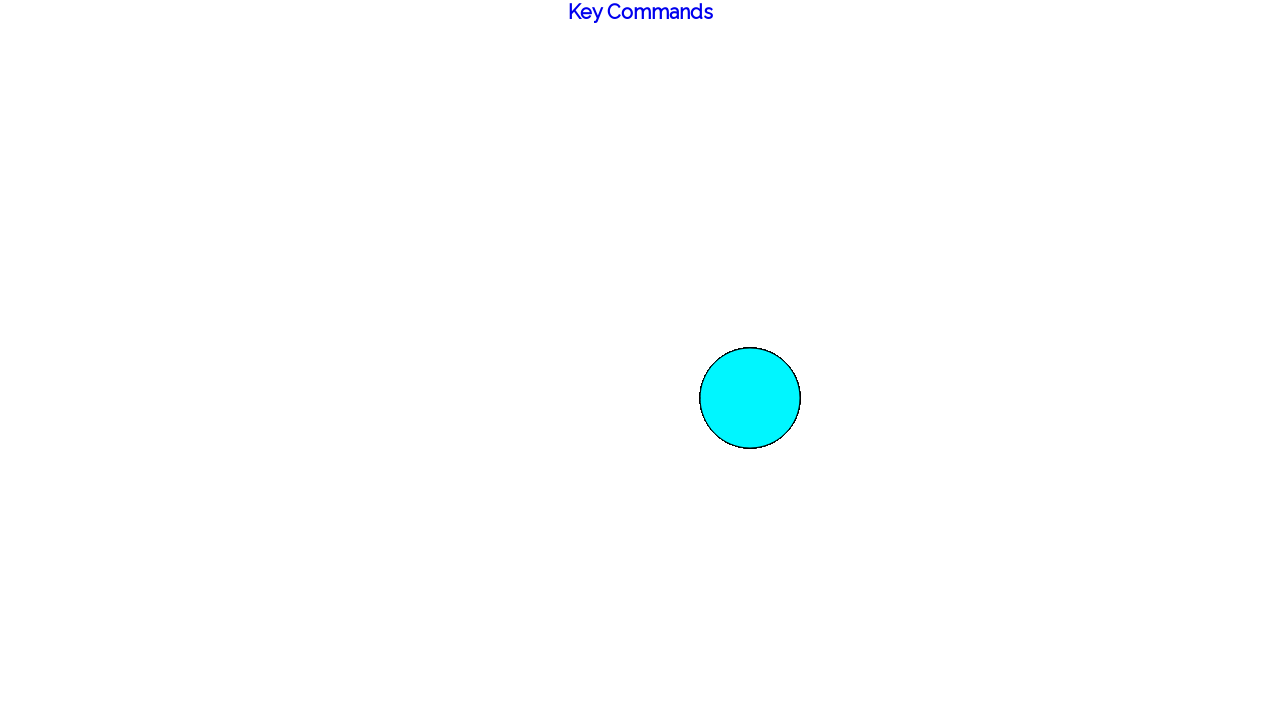

Waited 200ms for color change
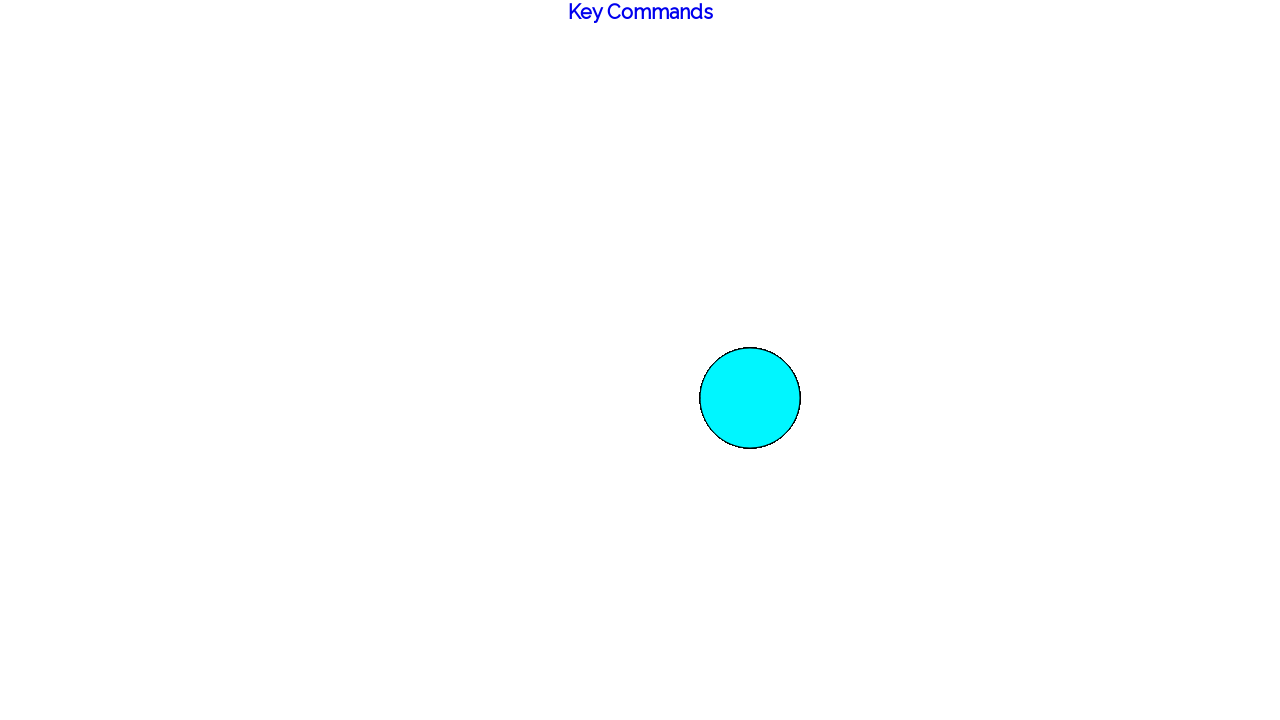

Pressed ArrowUp to draw dot upward
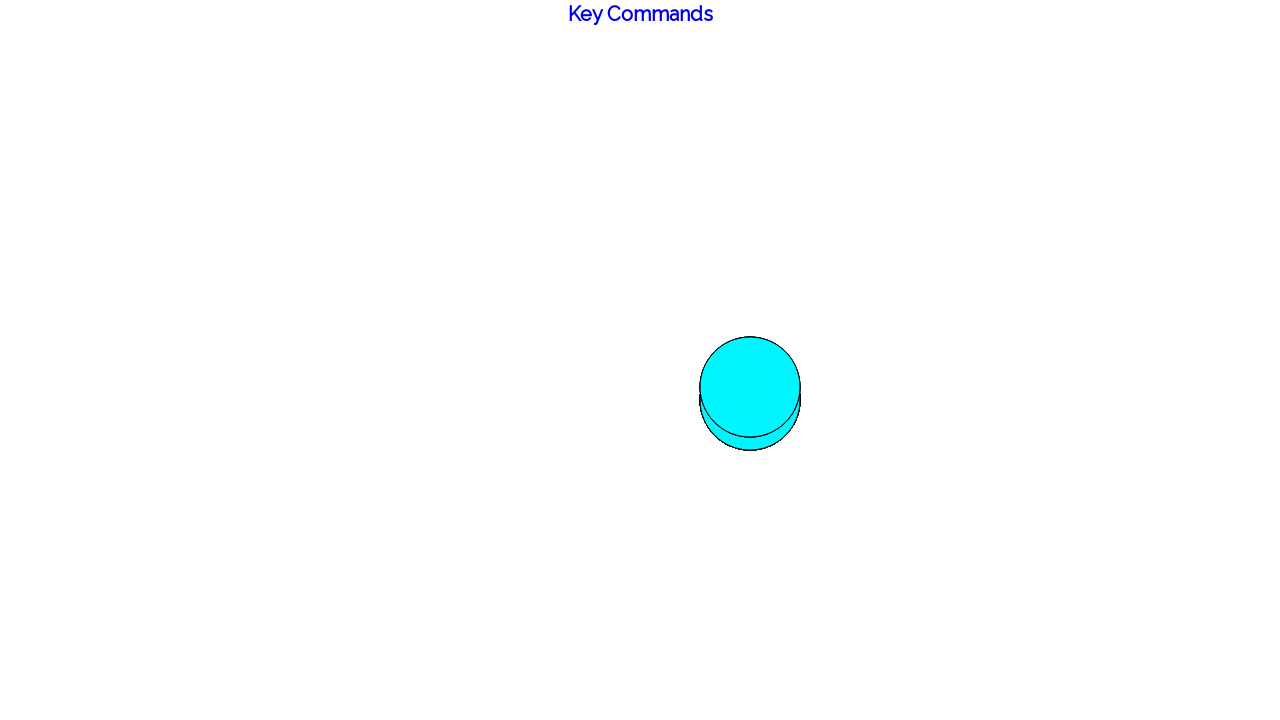

Waited 200ms before next upward movement
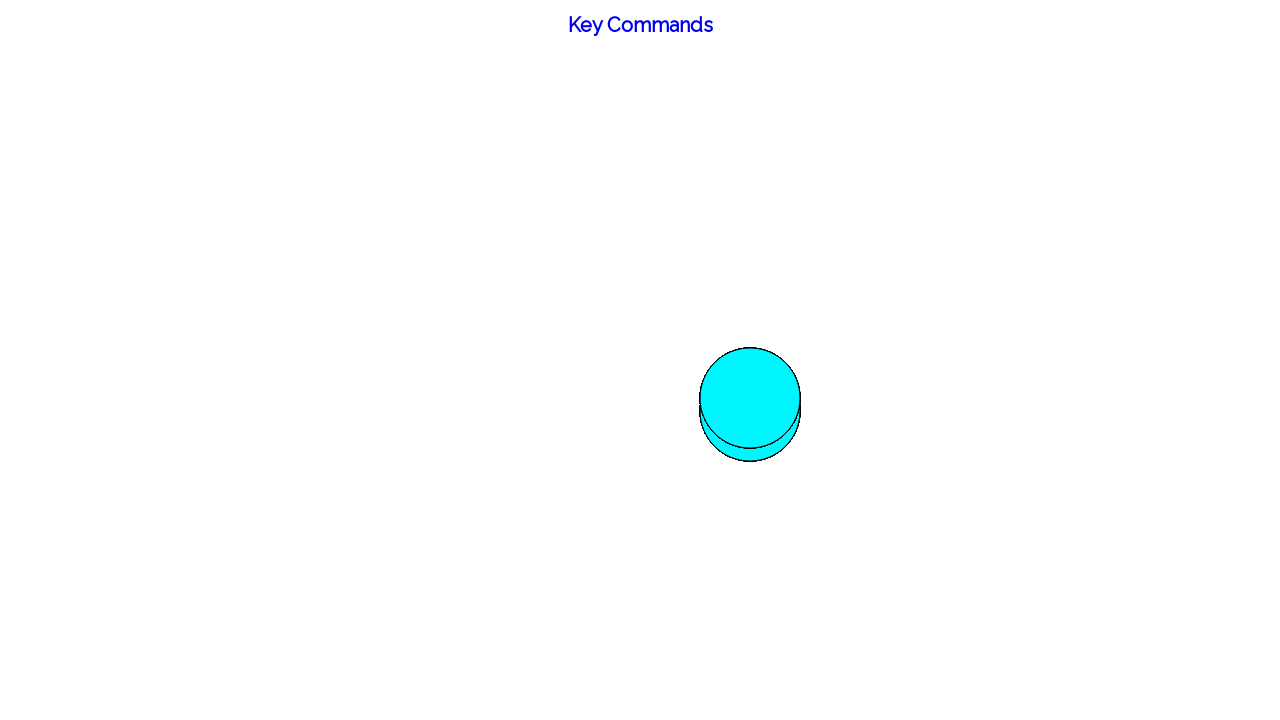

Pressed ArrowUp to draw dot upward
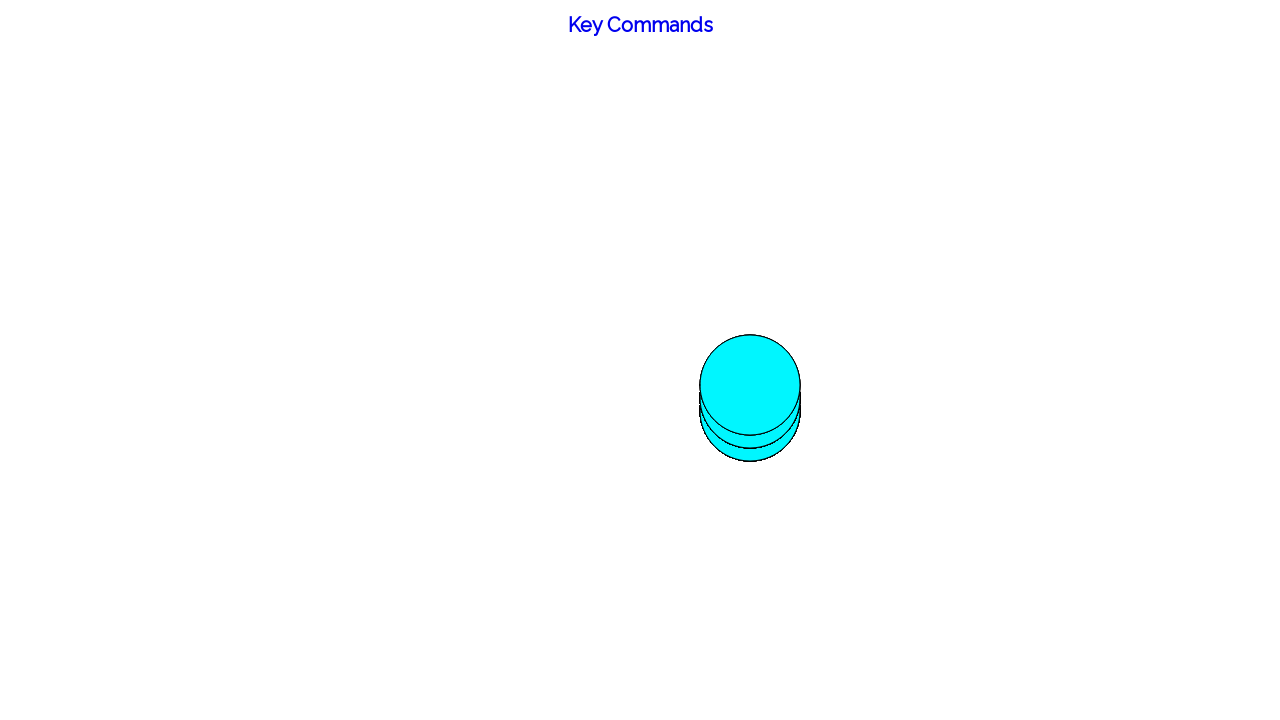

Waited 200ms before next upward movement
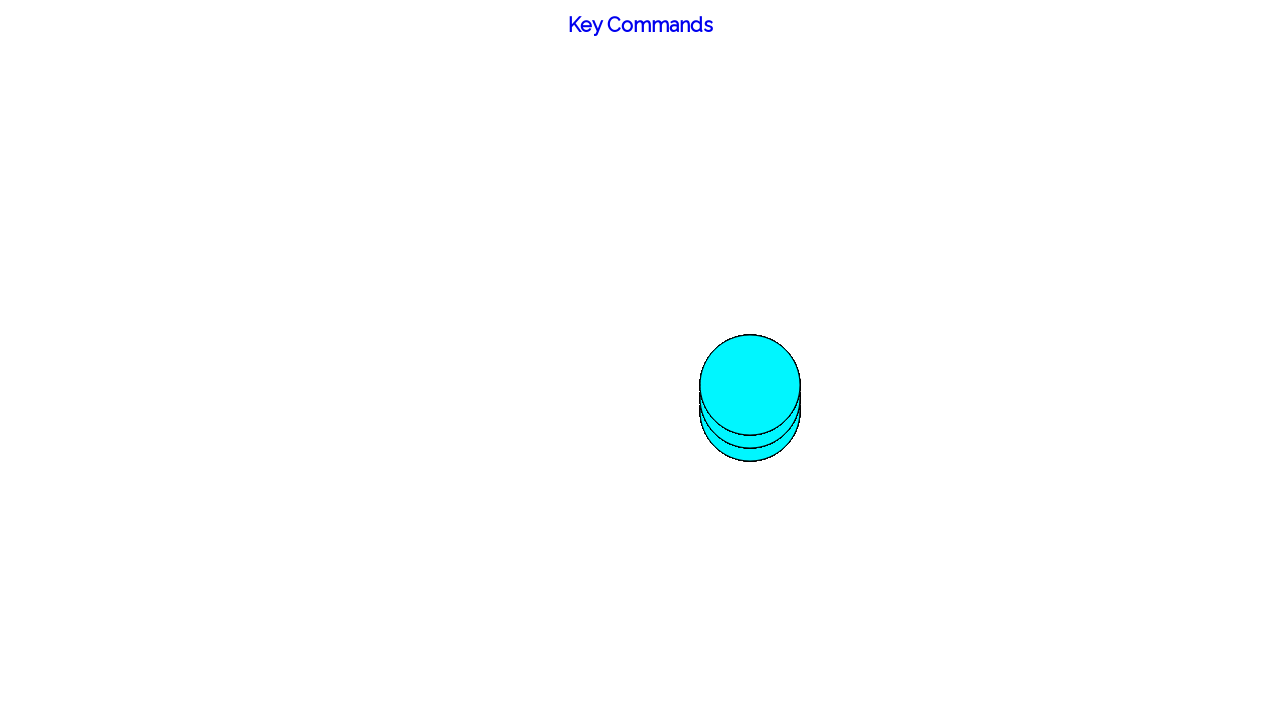

Pressed ArrowUp to draw dot upward
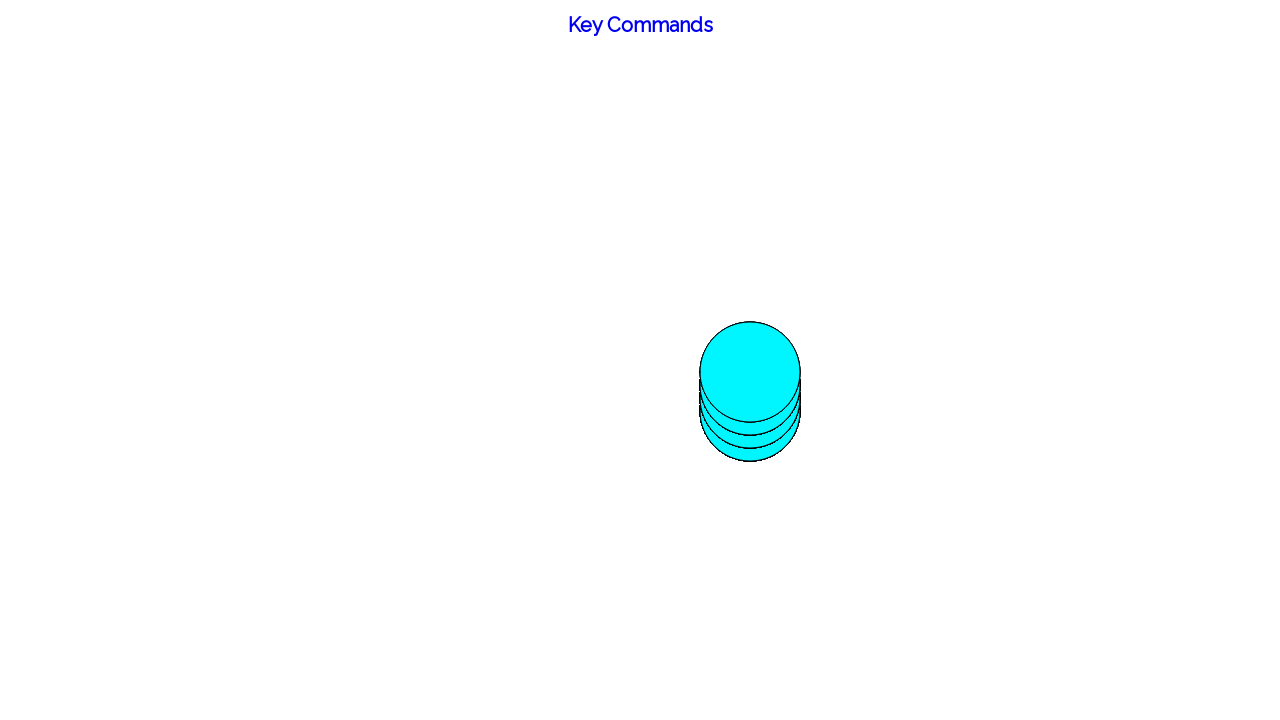

Waited 200ms before next upward movement
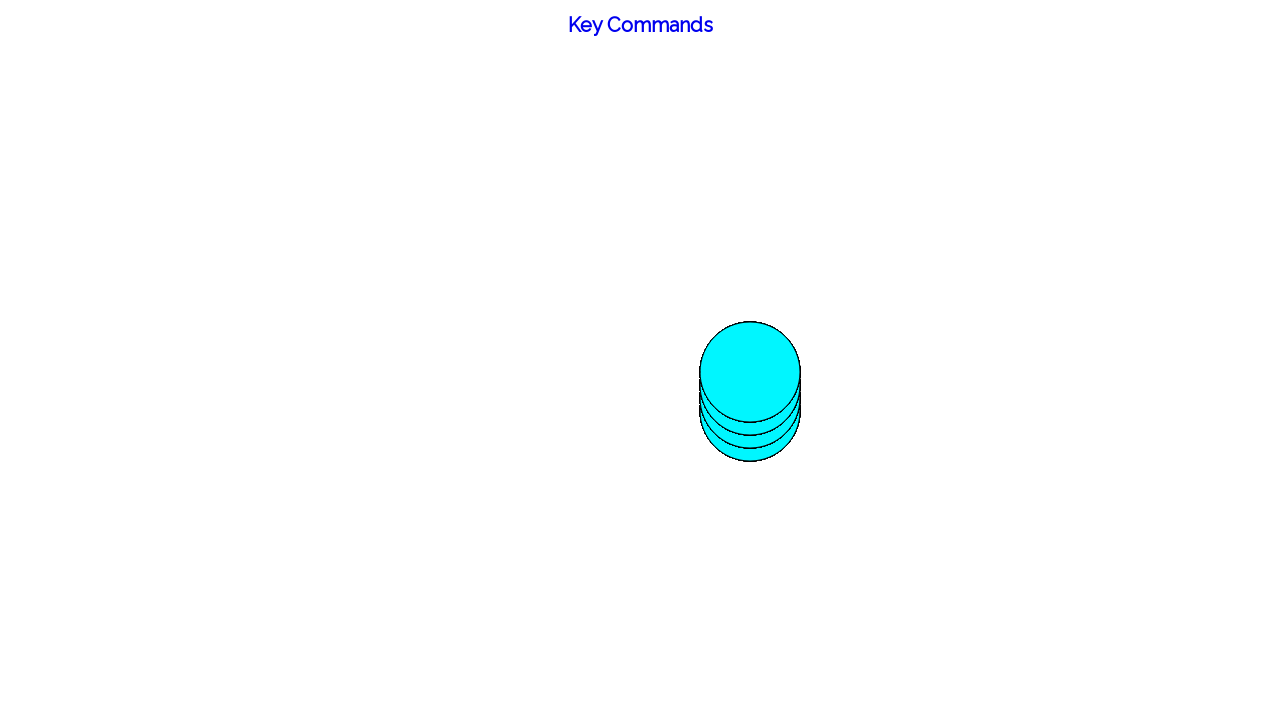

Pressed ArrowUp to draw dot upward
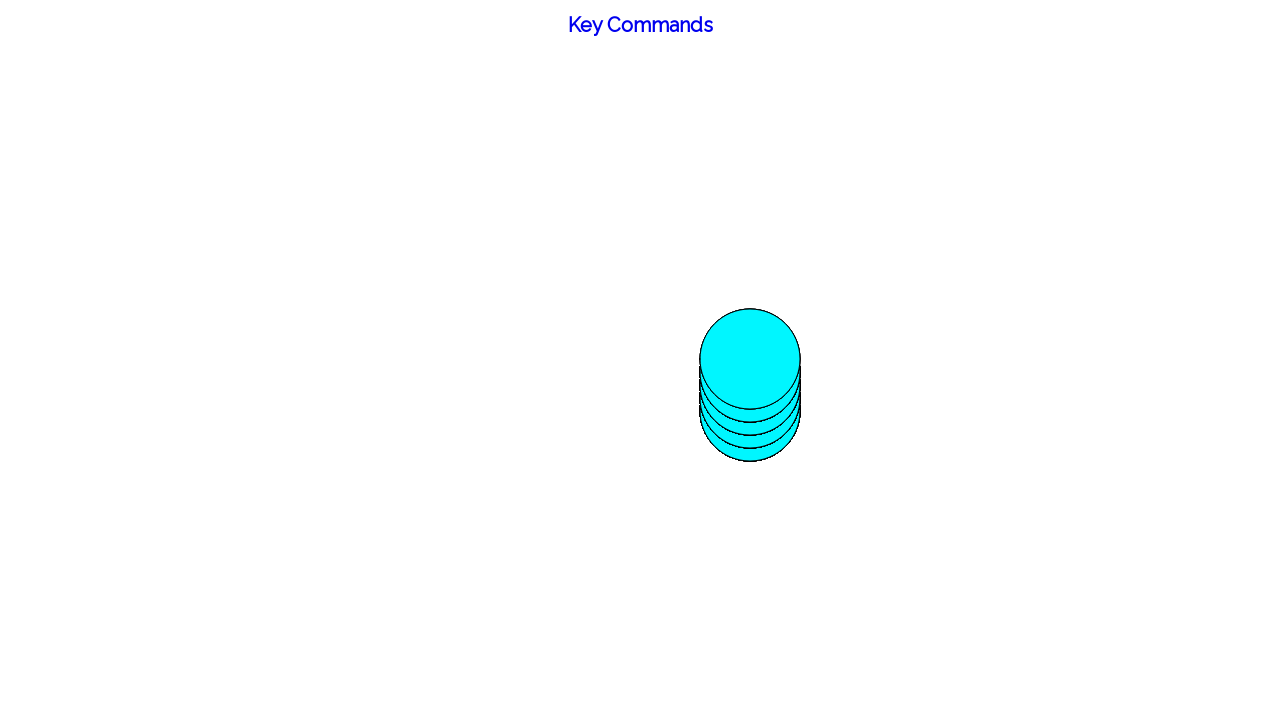

Waited 200ms before next upward movement
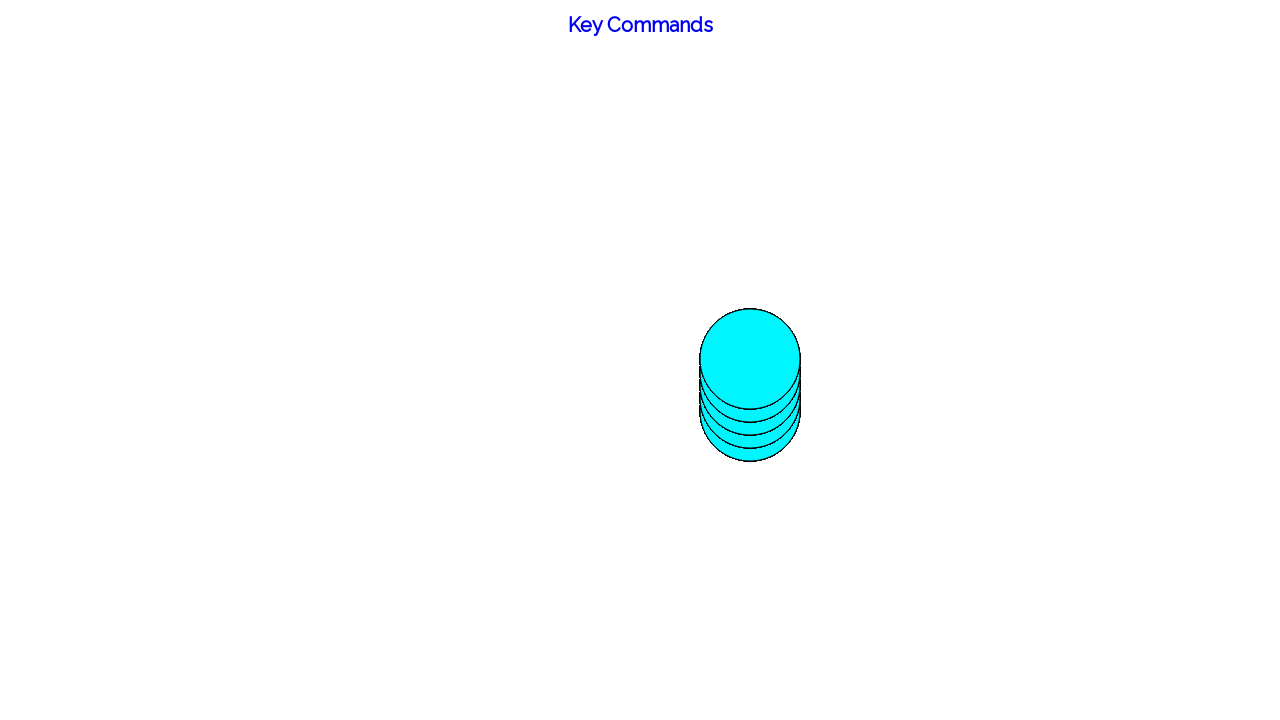

Pressed ArrowUp to draw dot upward
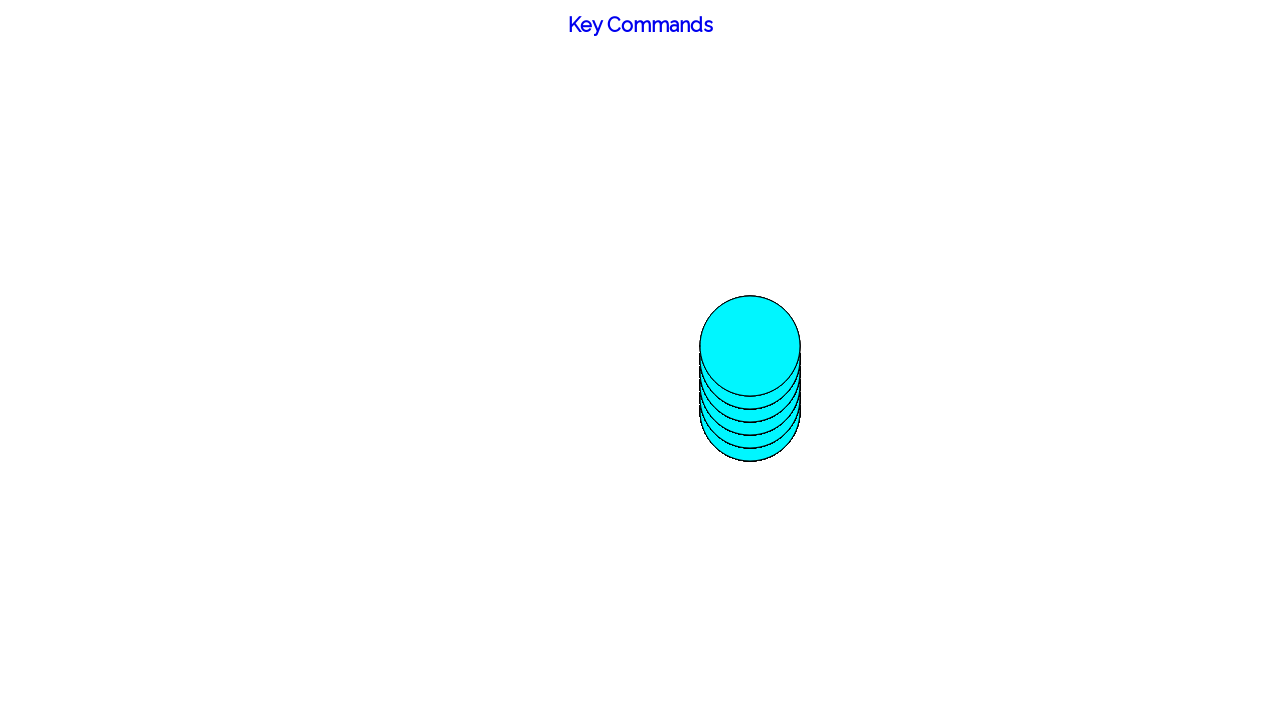

Waited 200ms before next upward movement
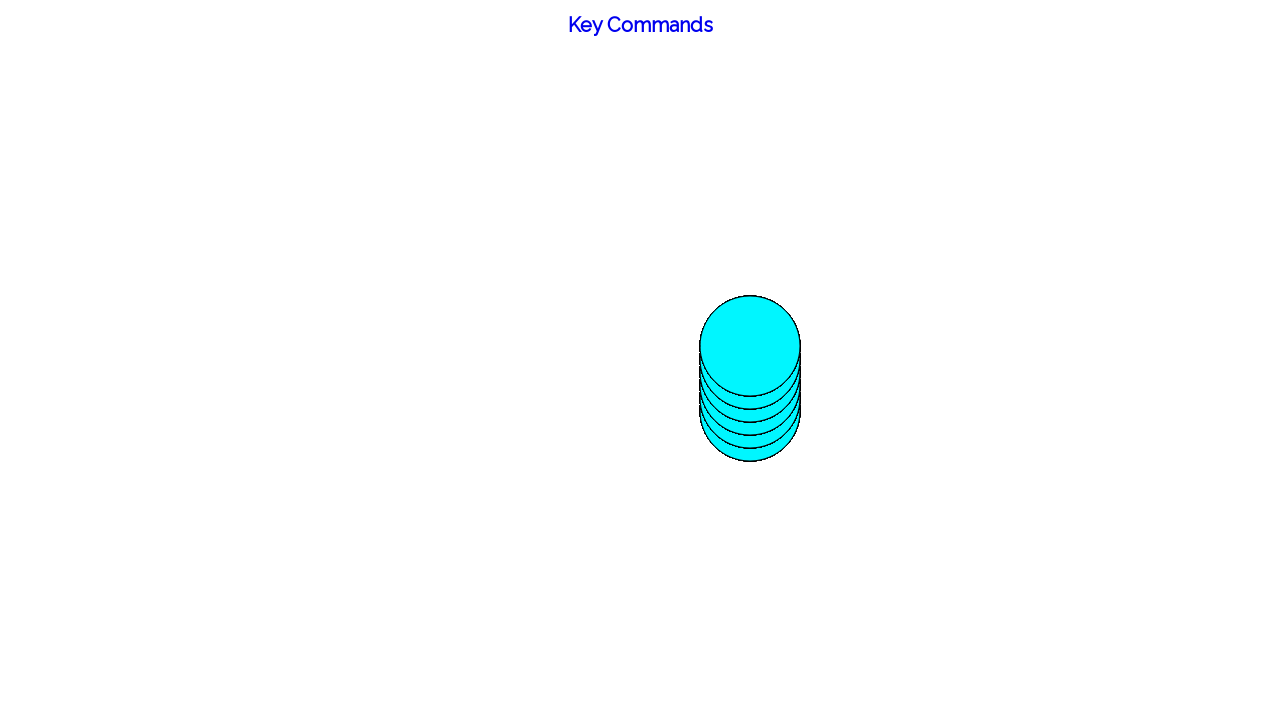

Pressed '2' to change color before drawing right line
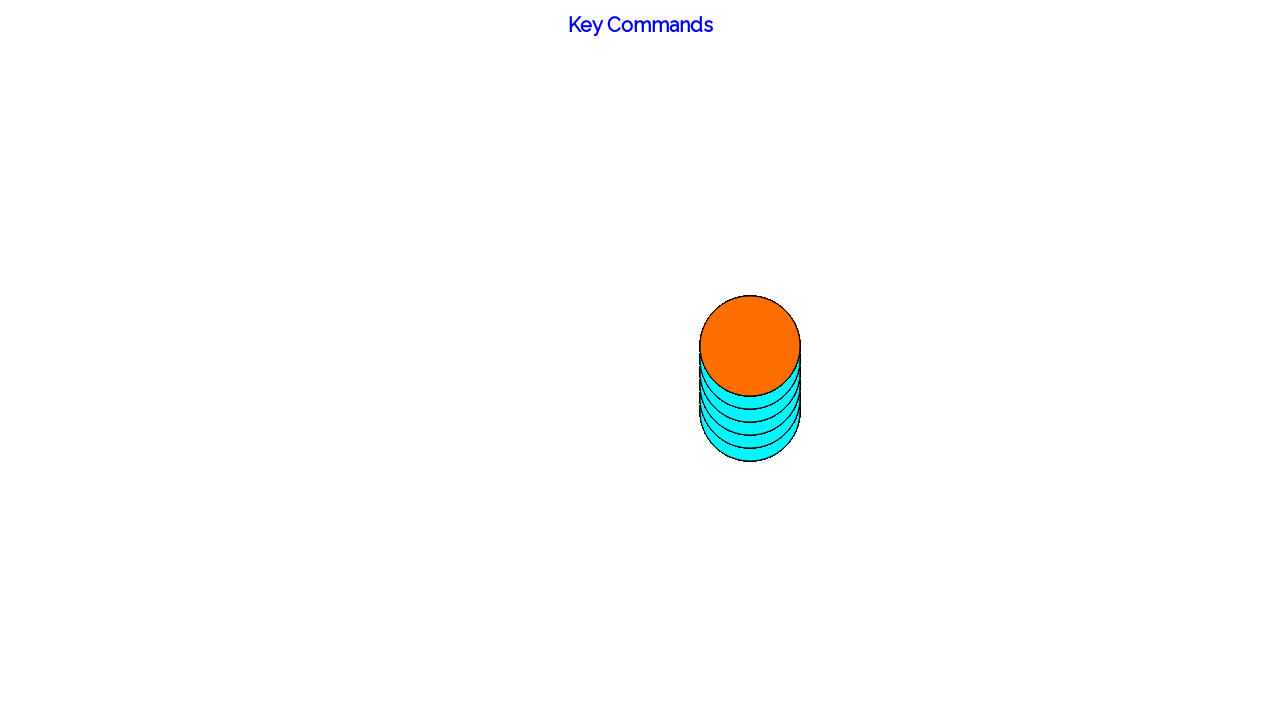

Waited 200ms for color change
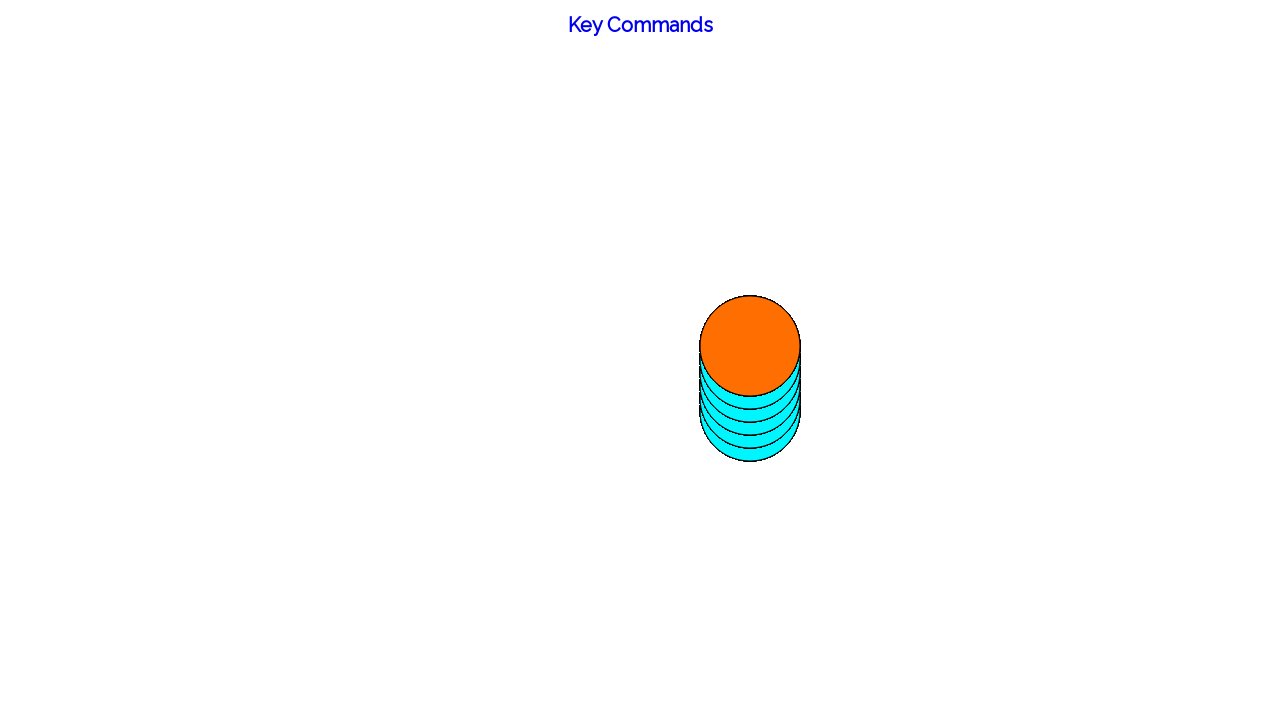

Pressed ArrowRight to draw dot rightward
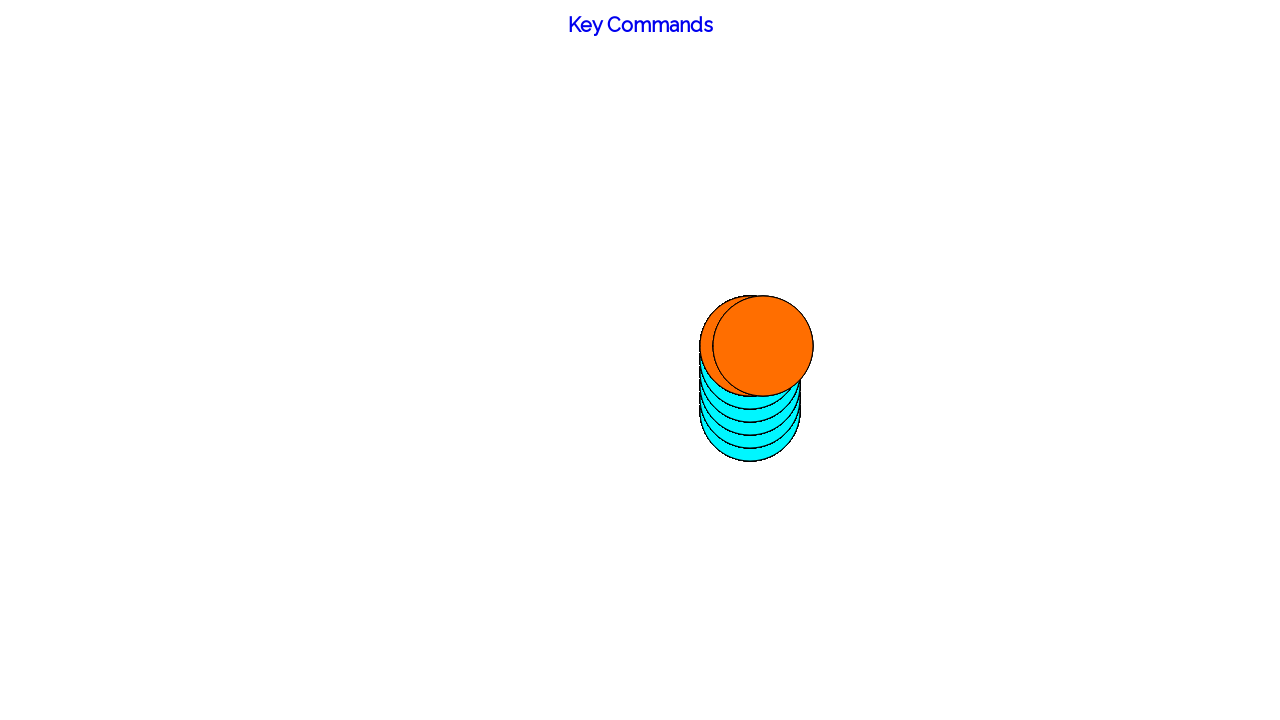

Waited 200ms before next rightward movement
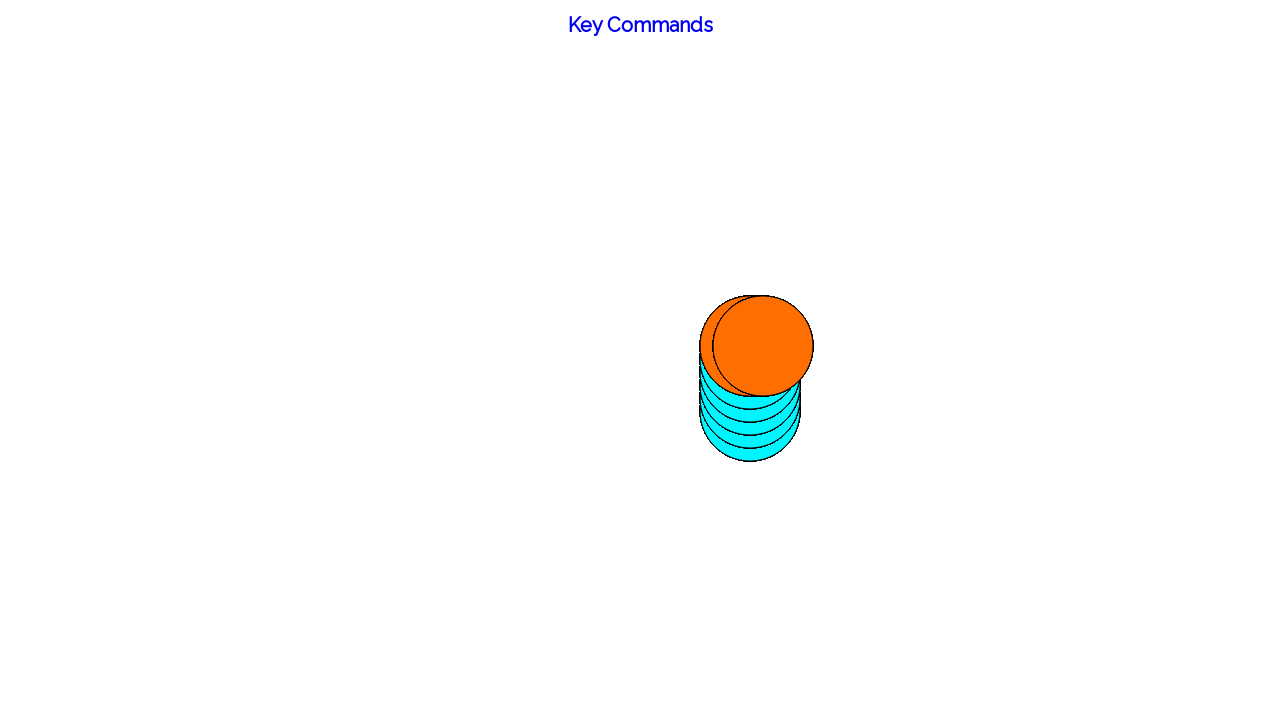

Pressed ArrowRight to draw dot rightward
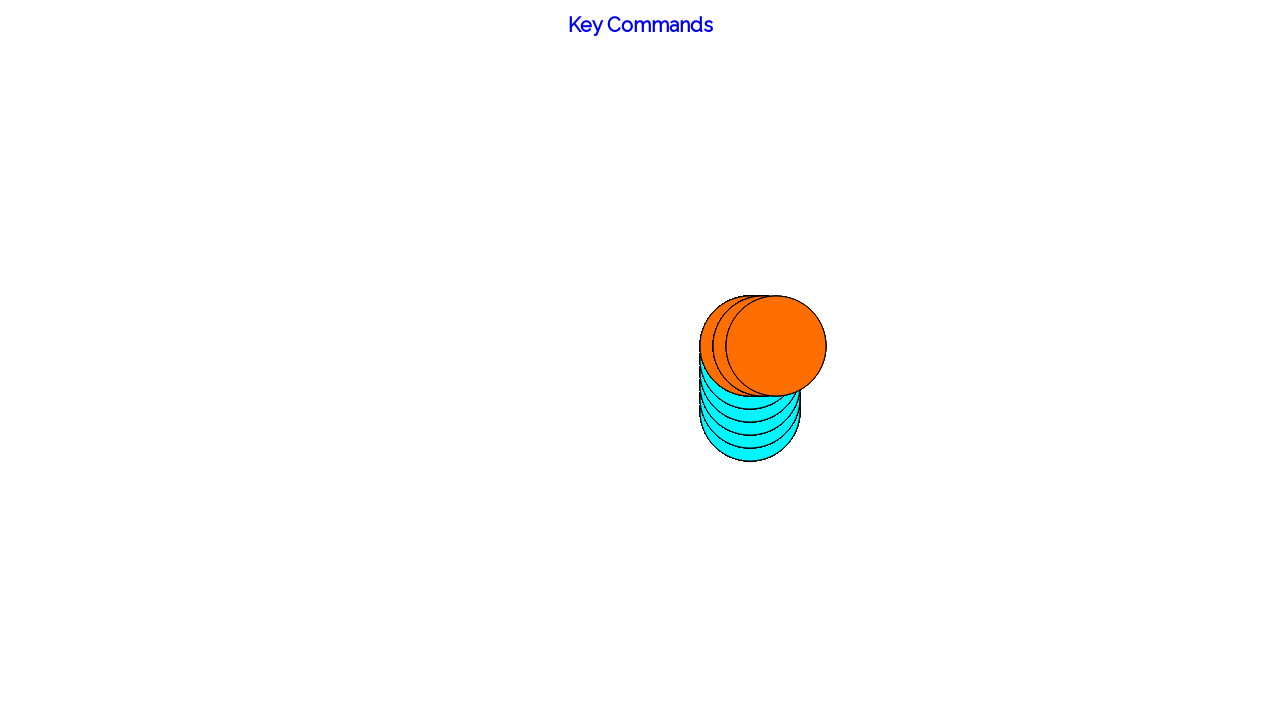

Waited 200ms before next rightward movement
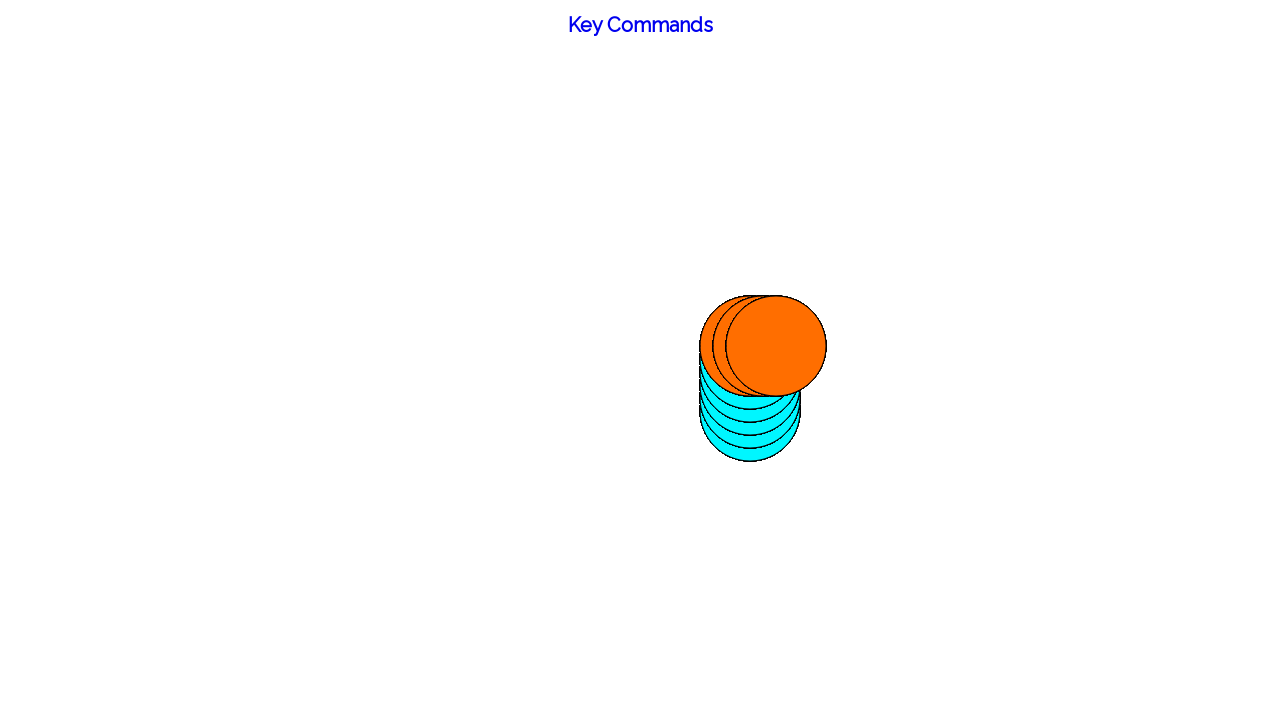

Pressed ArrowRight to draw dot rightward
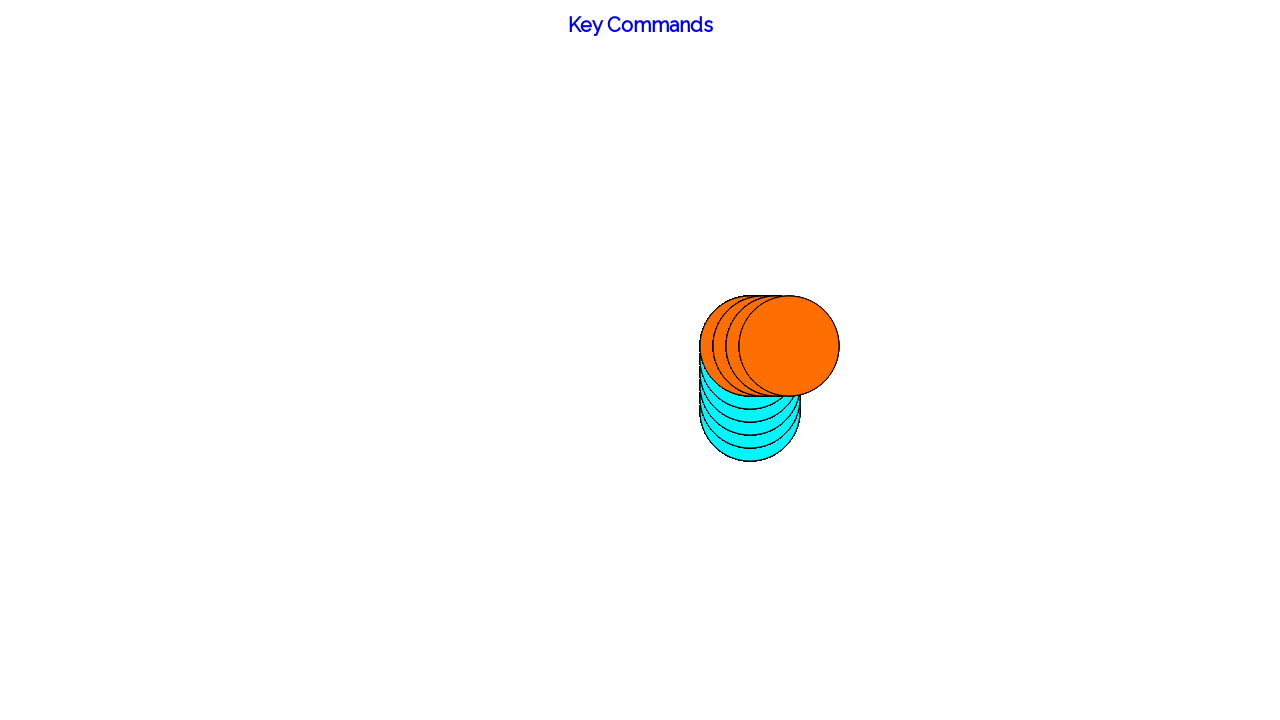

Waited 200ms before next rightward movement
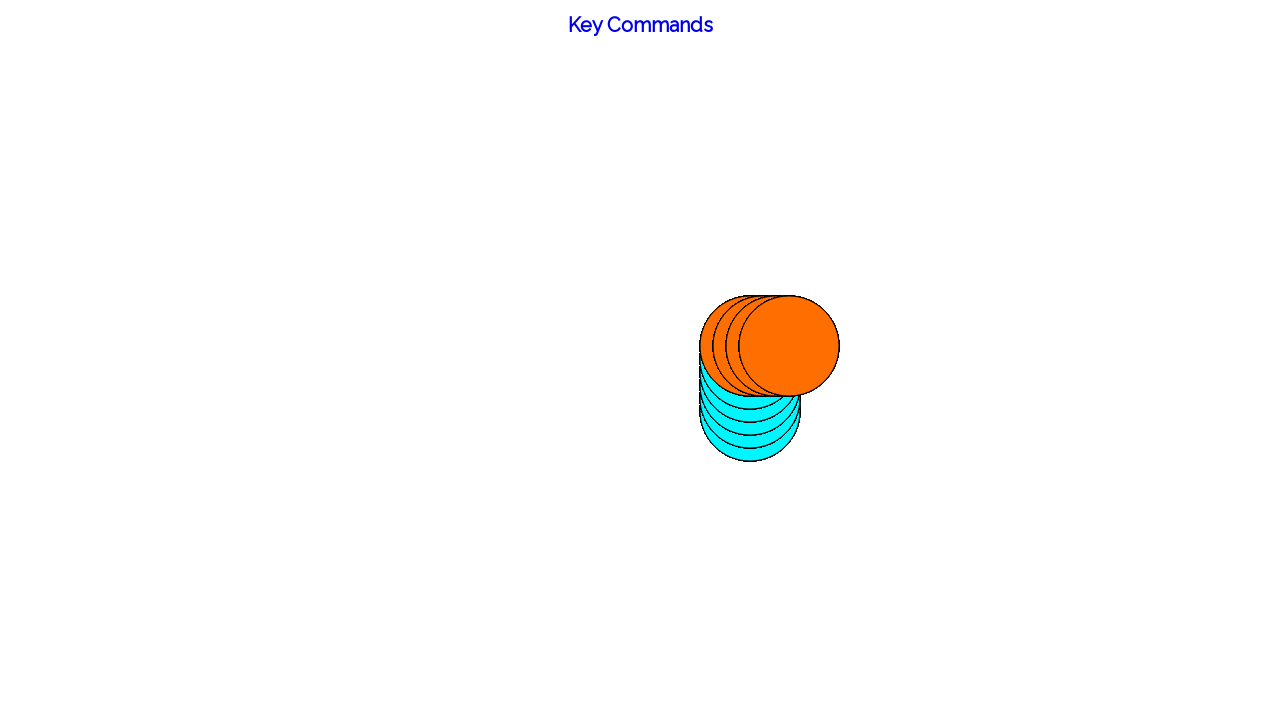

Pressed ArrowRight to draw dot rightward
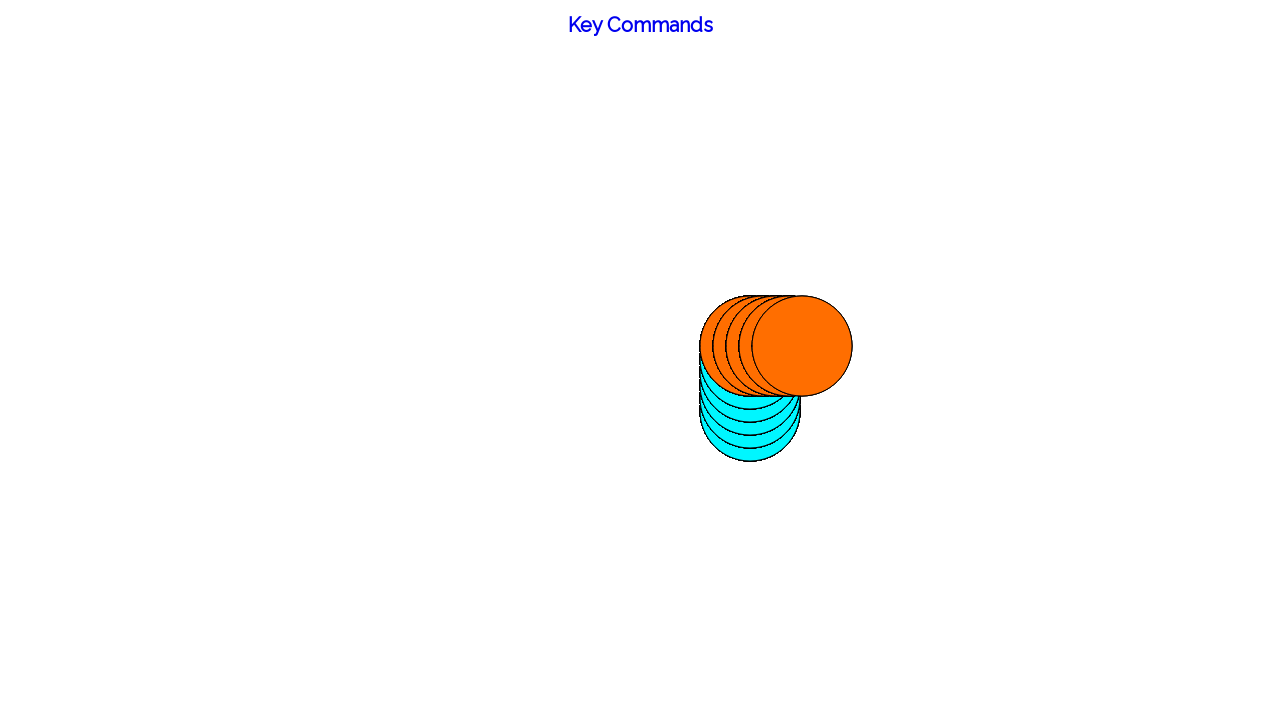

Waited 200ms before next rightward movement
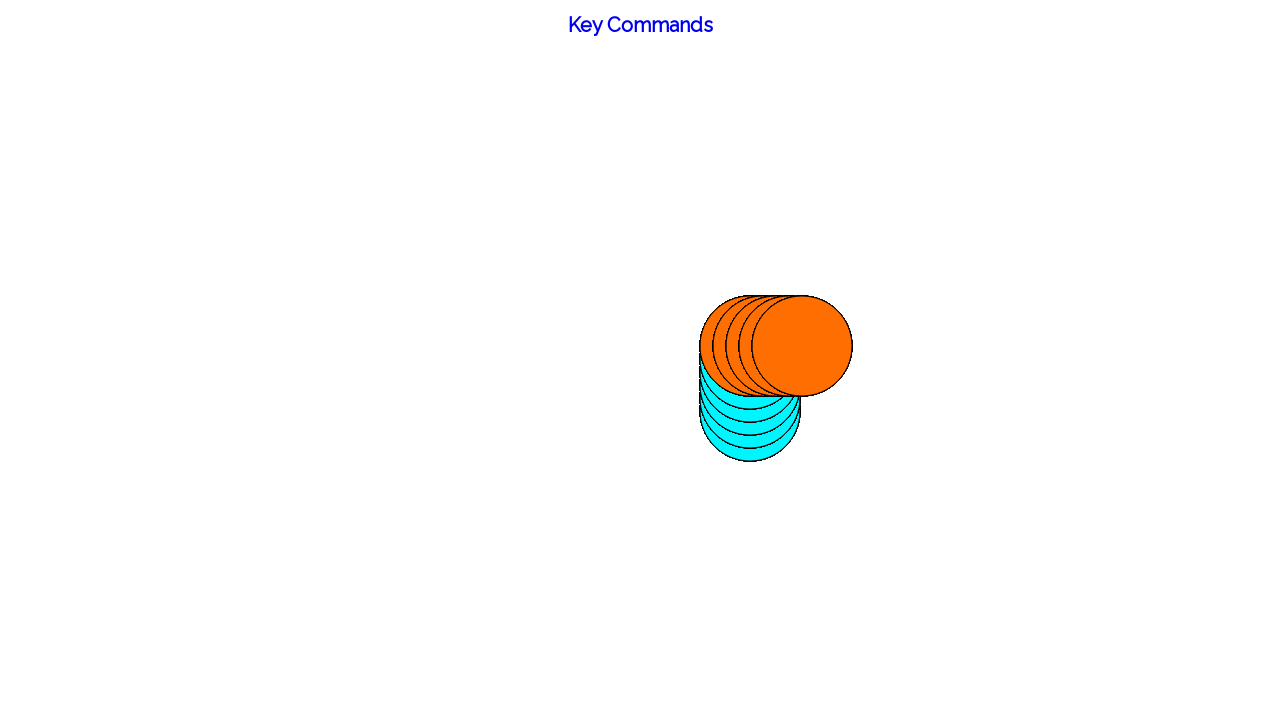

Pressed ArrowRight to draw dot rightward
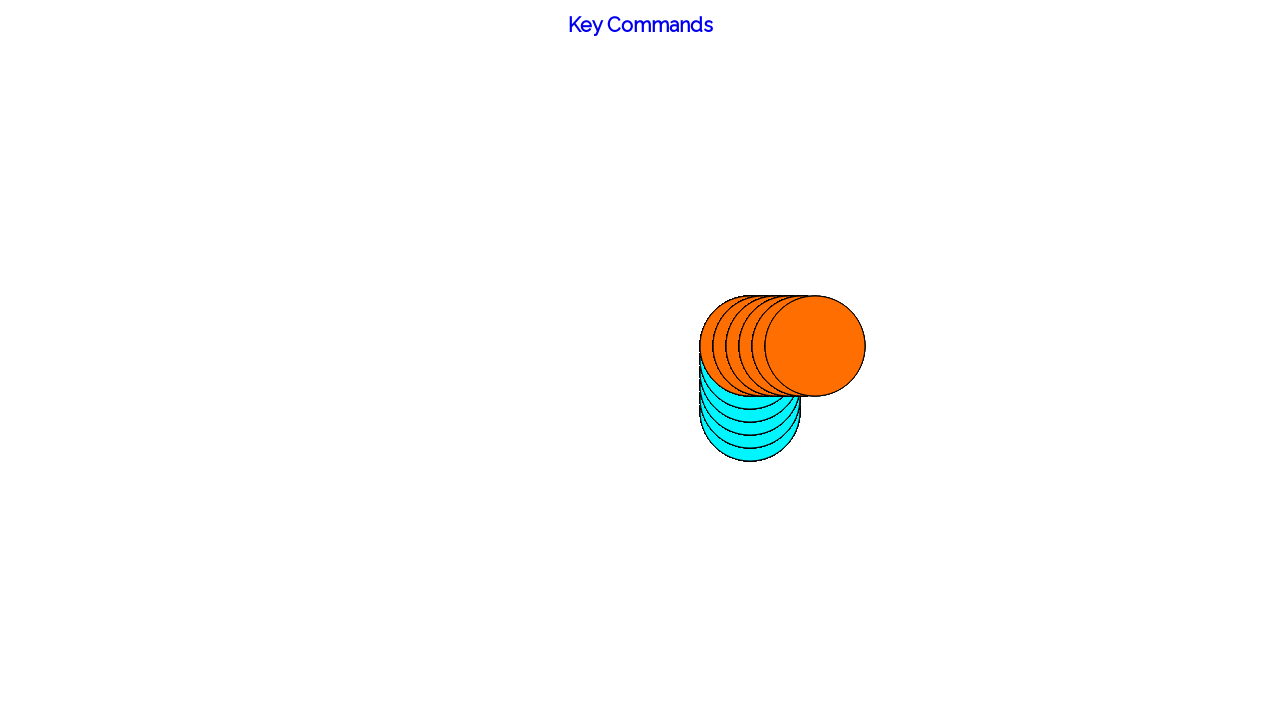

Waited 200ms before next rightward movement
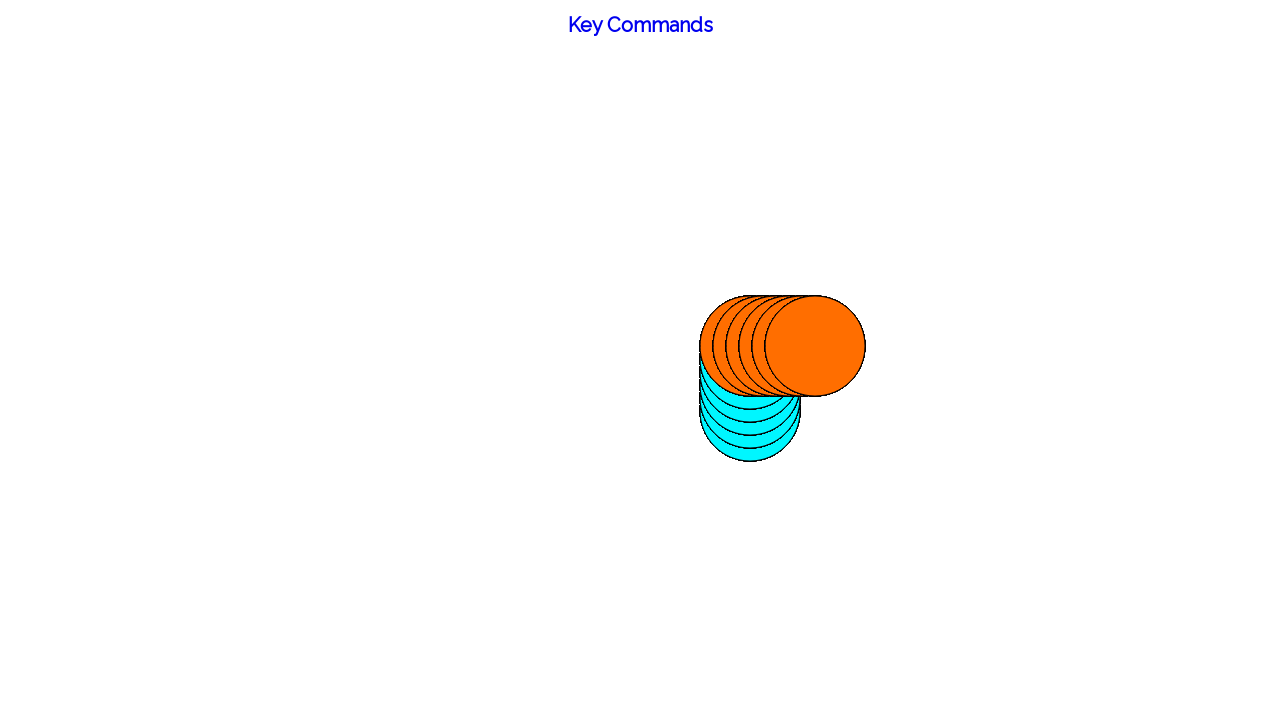

Pressed '2' to change color before drawing downward line
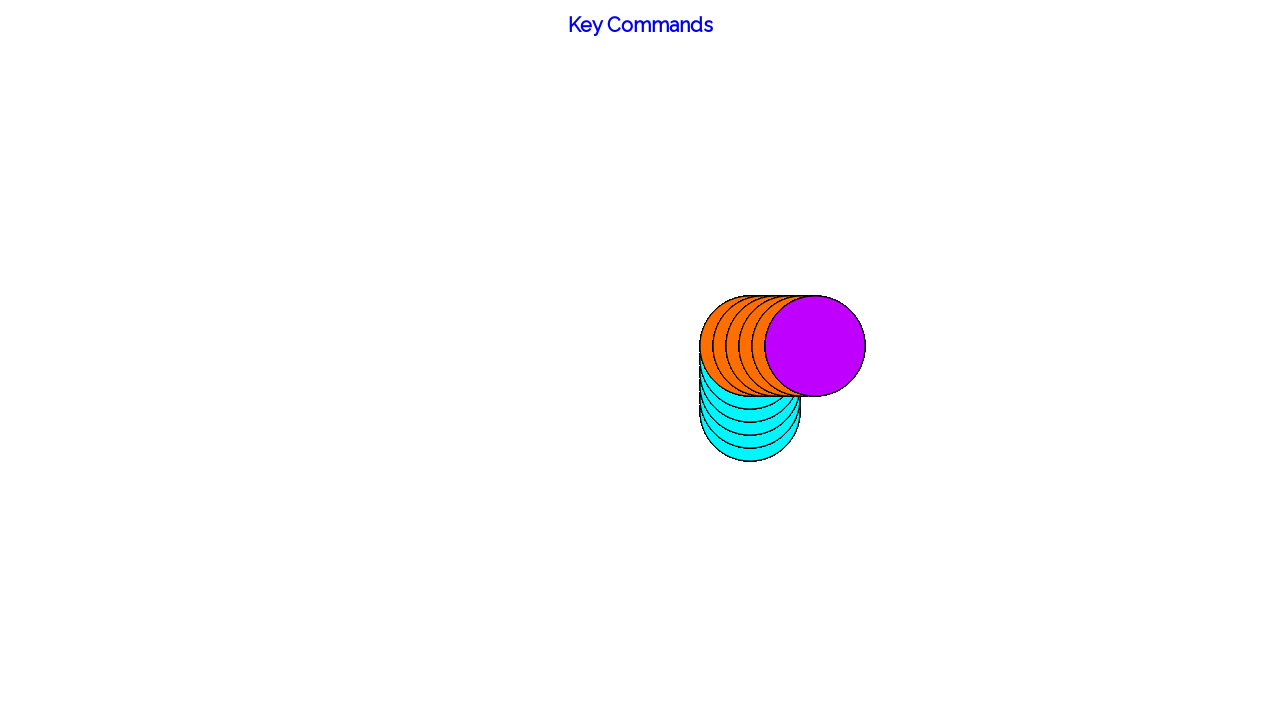

Waited 200ms for color change
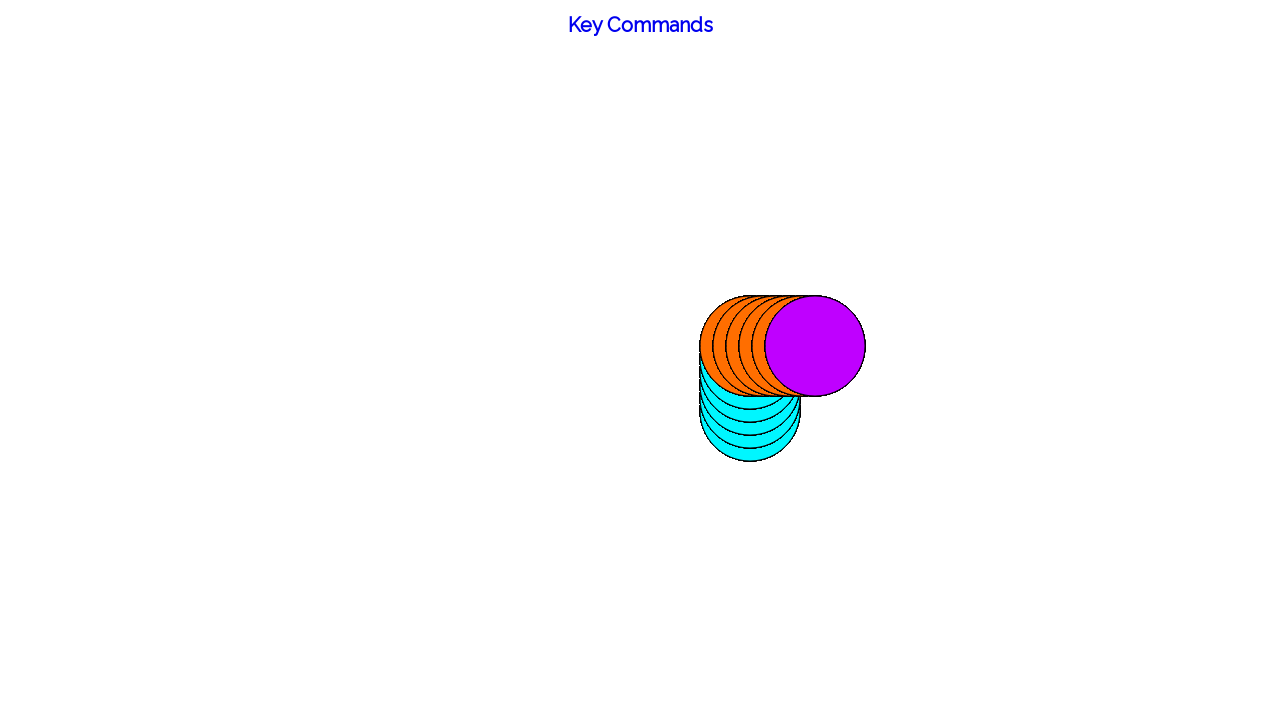

Pressed ArrowDown to draw dot downward
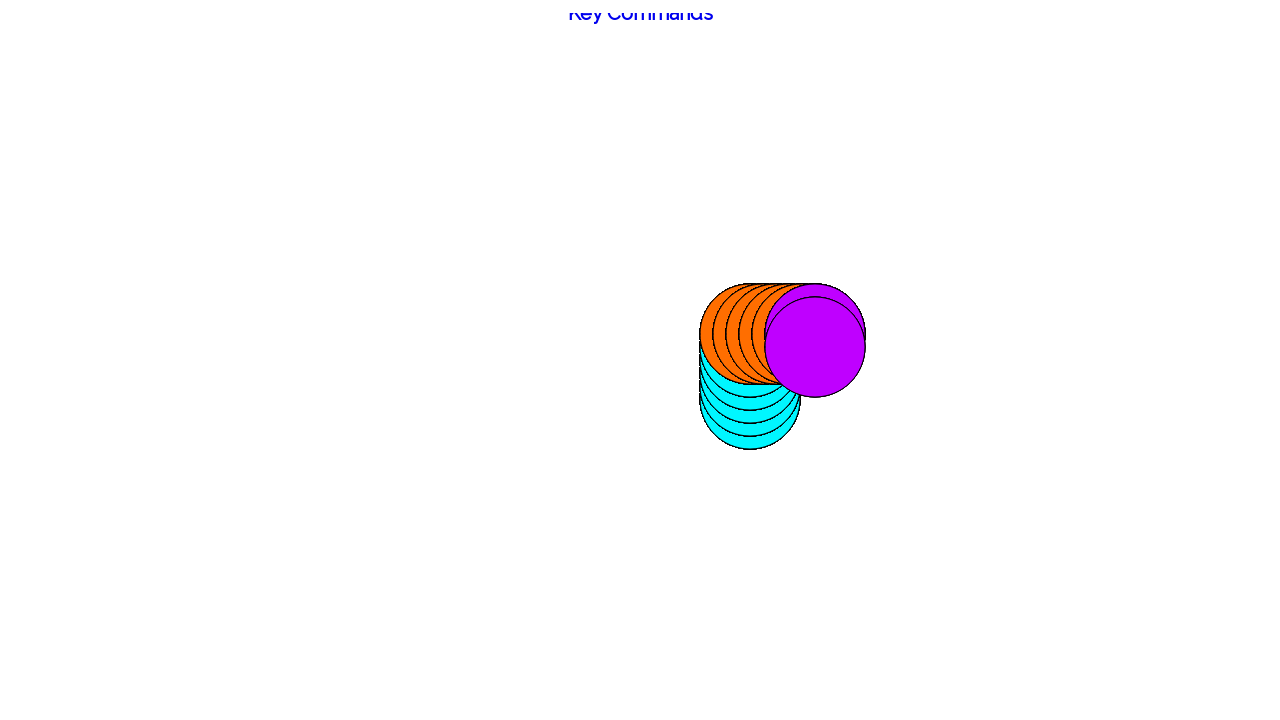

Waited 200ms before next downward movement
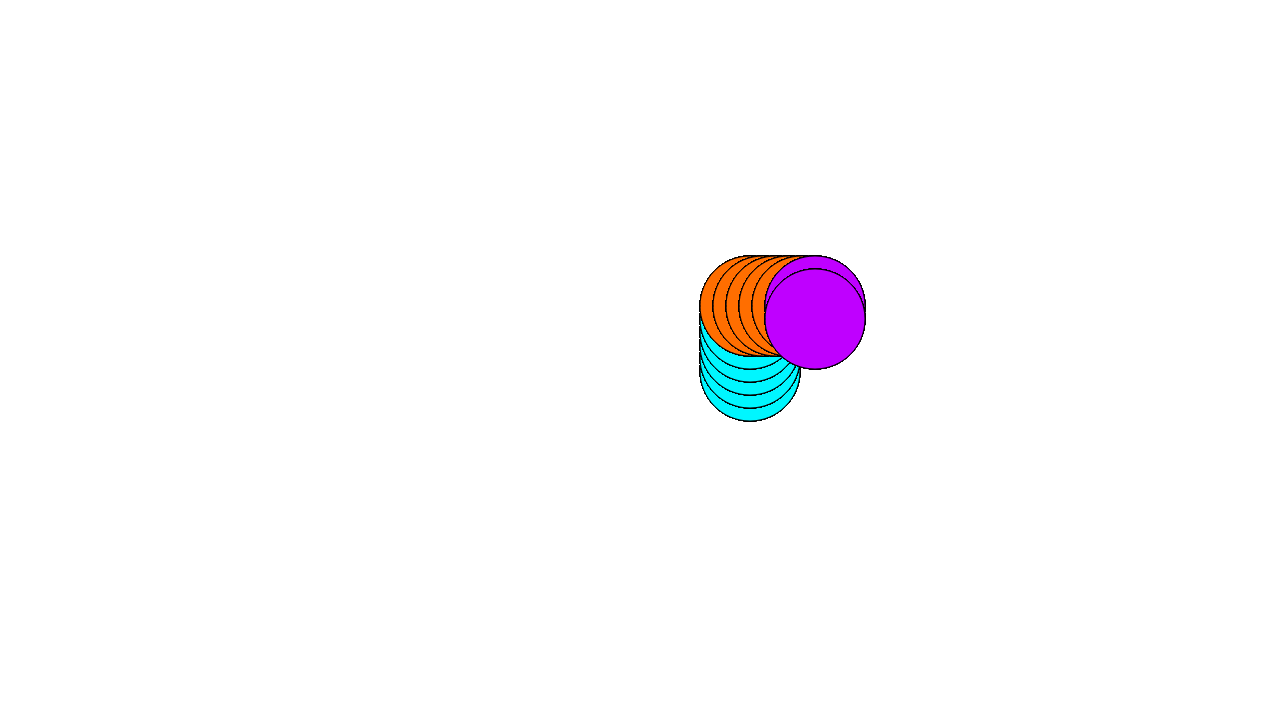

Pressed ArrowDown to draw dot downward
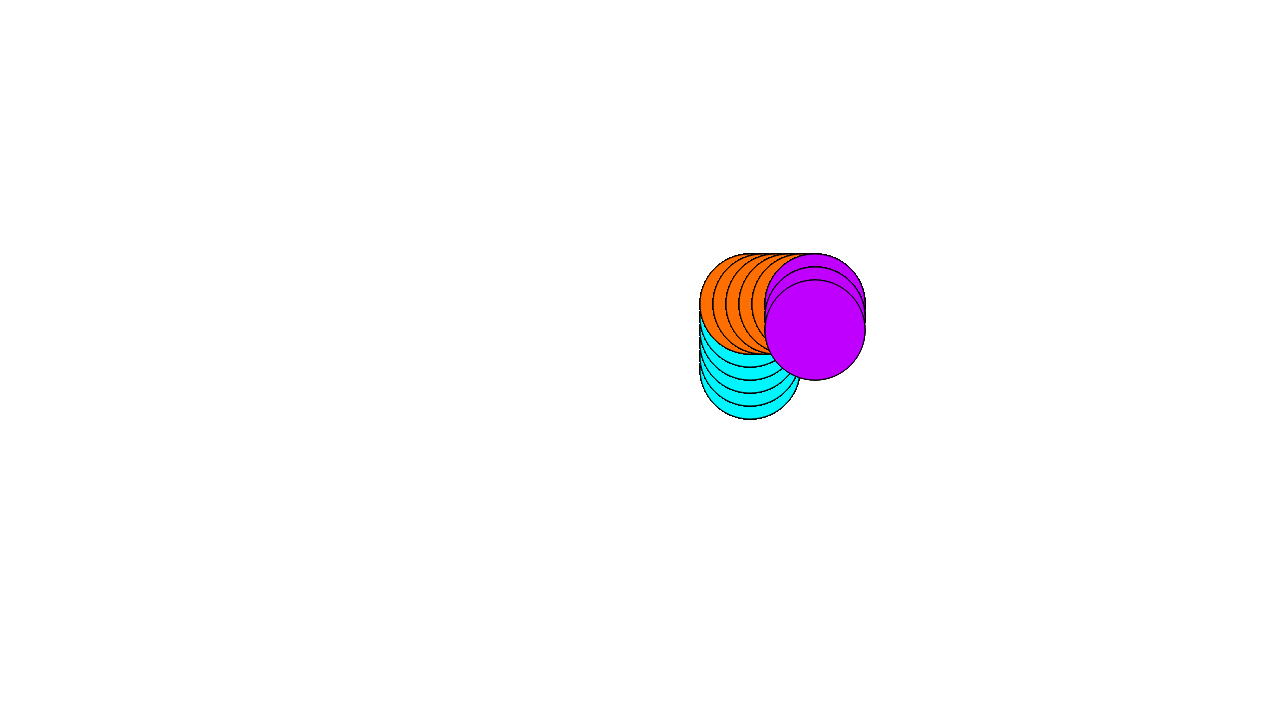

Waited 200ms before next downward movement
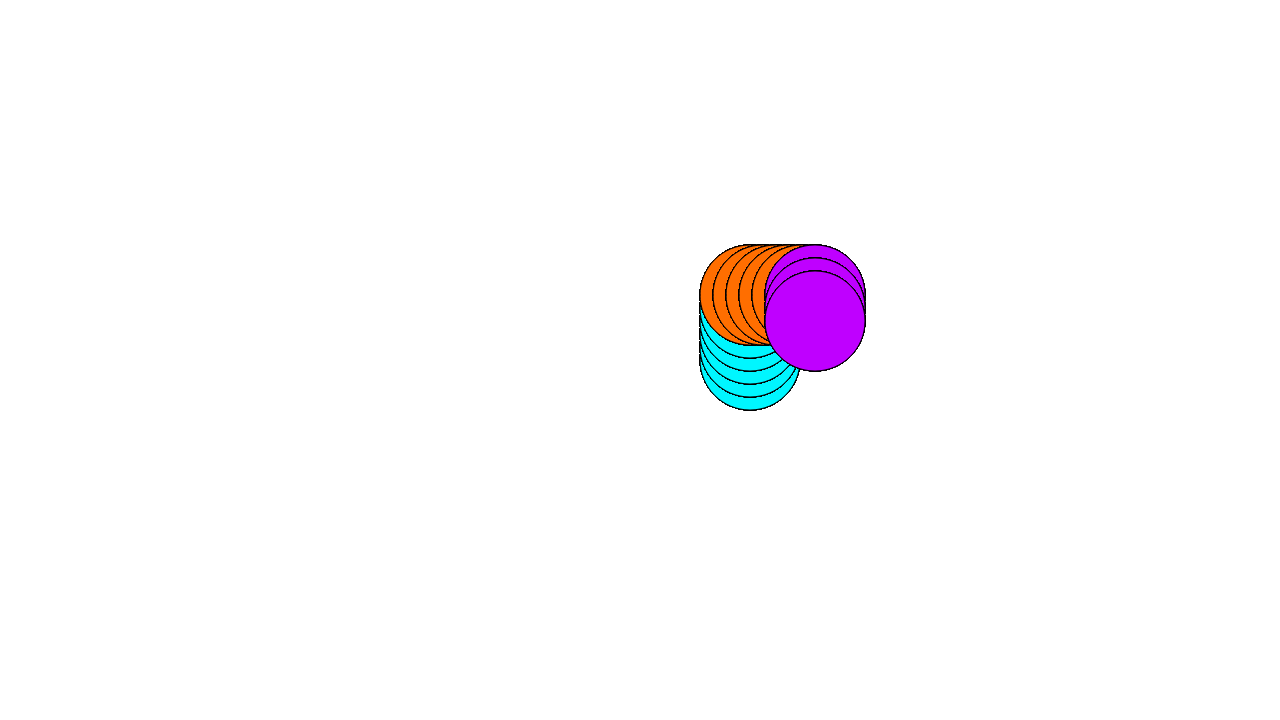

Pressed ArrowDown to draw dot downward
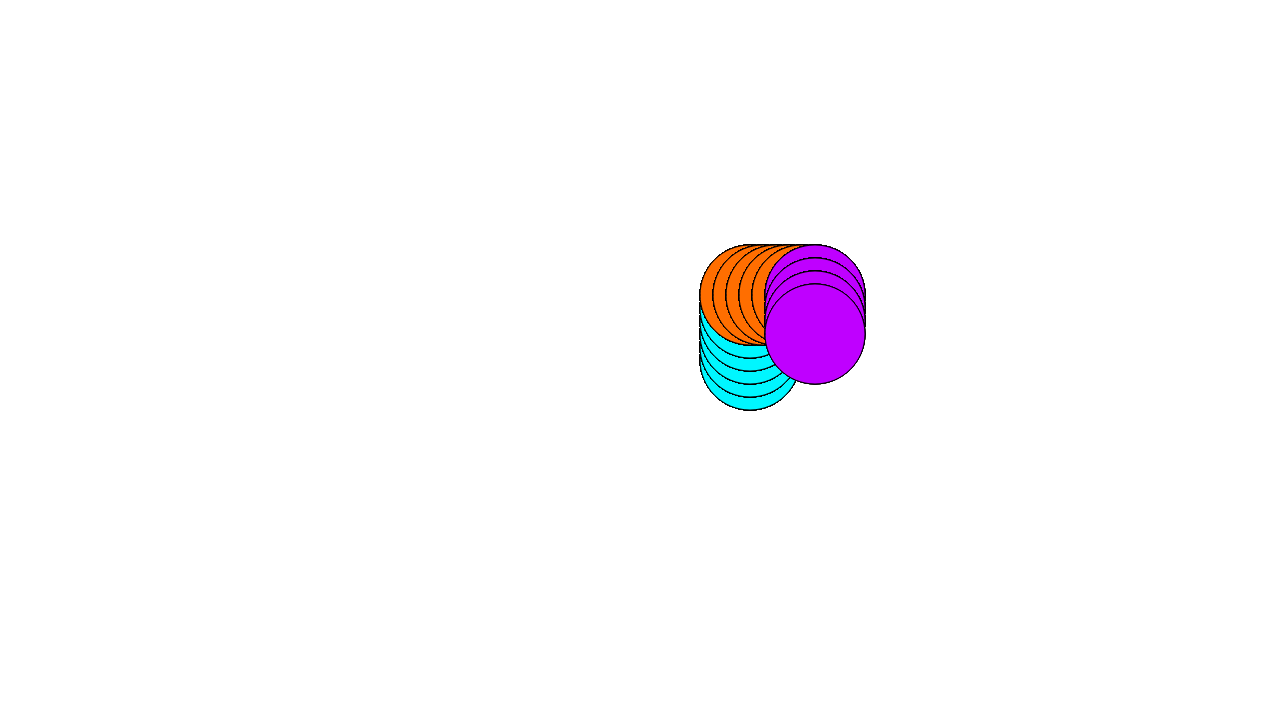

Waited 200ms before next downward movement
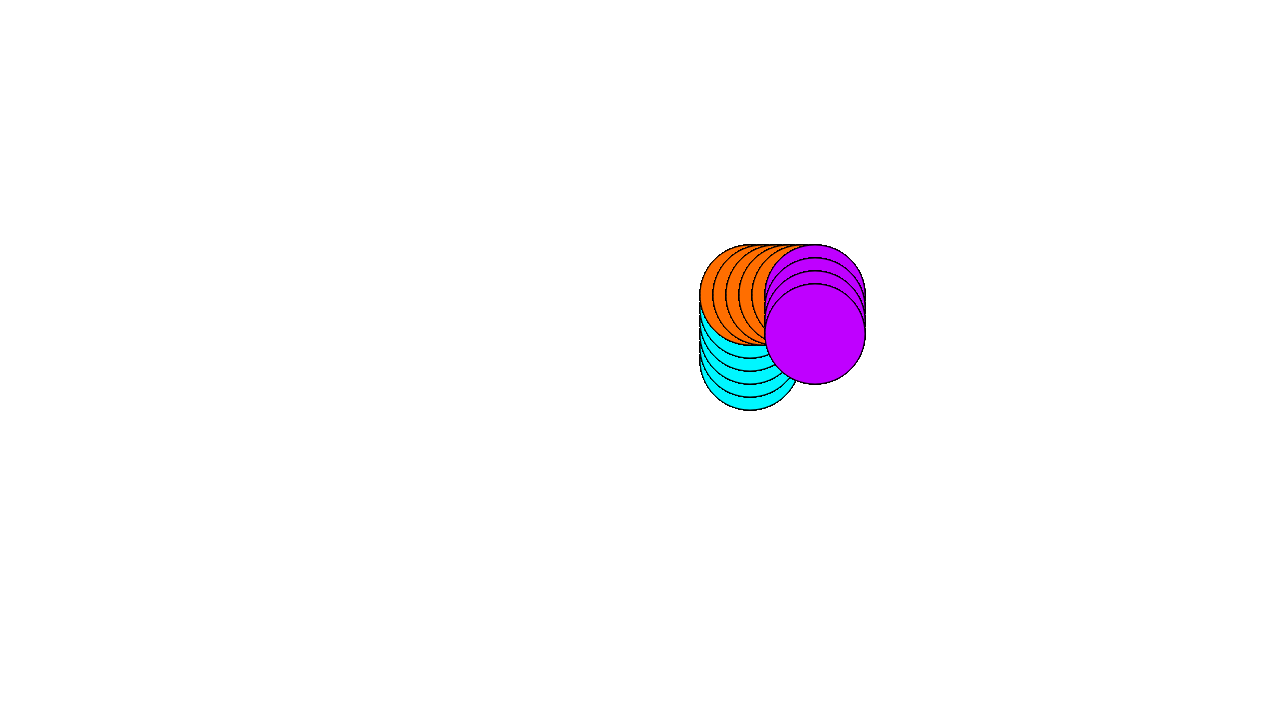

Pressed ArrowDown to draw dot downward
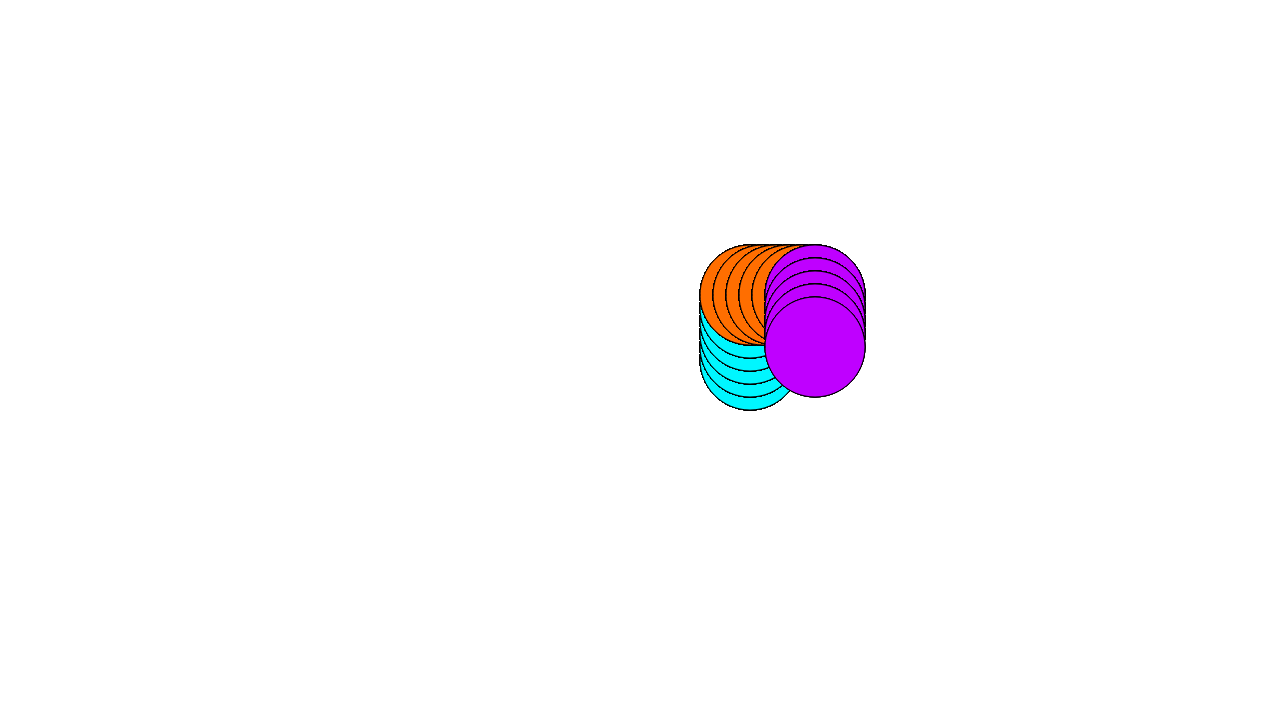

Waited 200ms before next downward movement
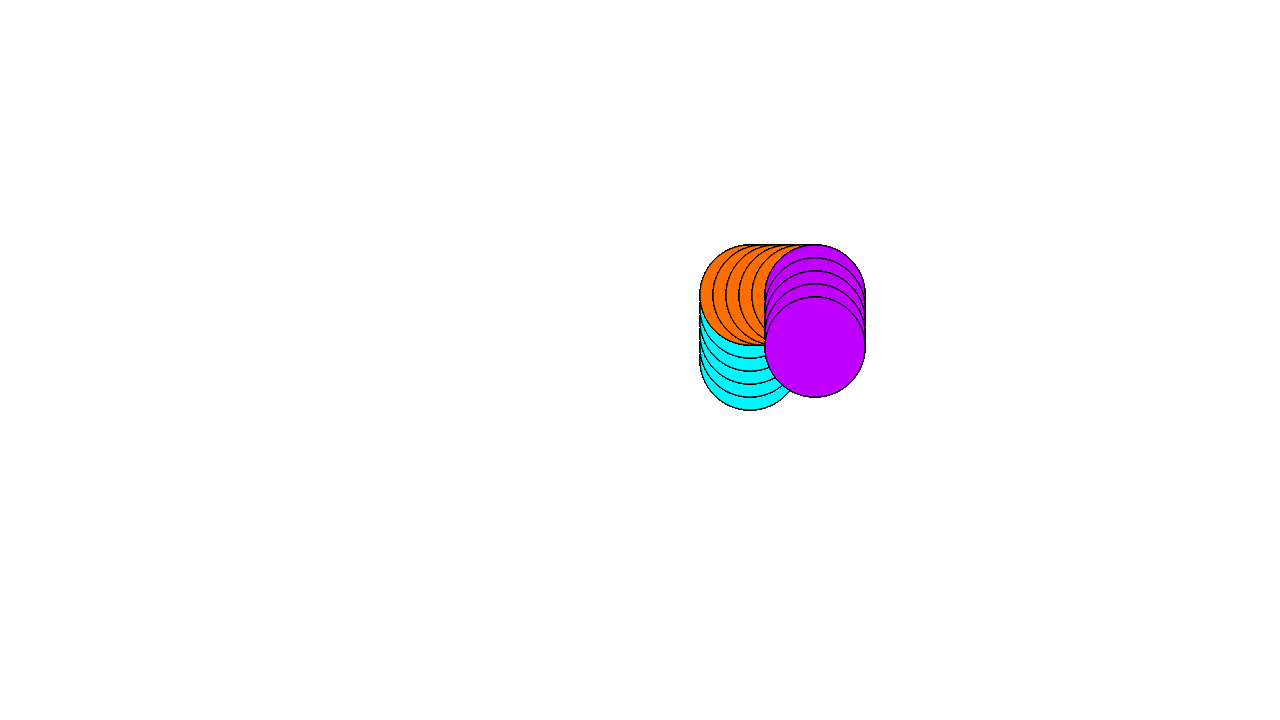

Pressed ArrowDown to draw dot downward
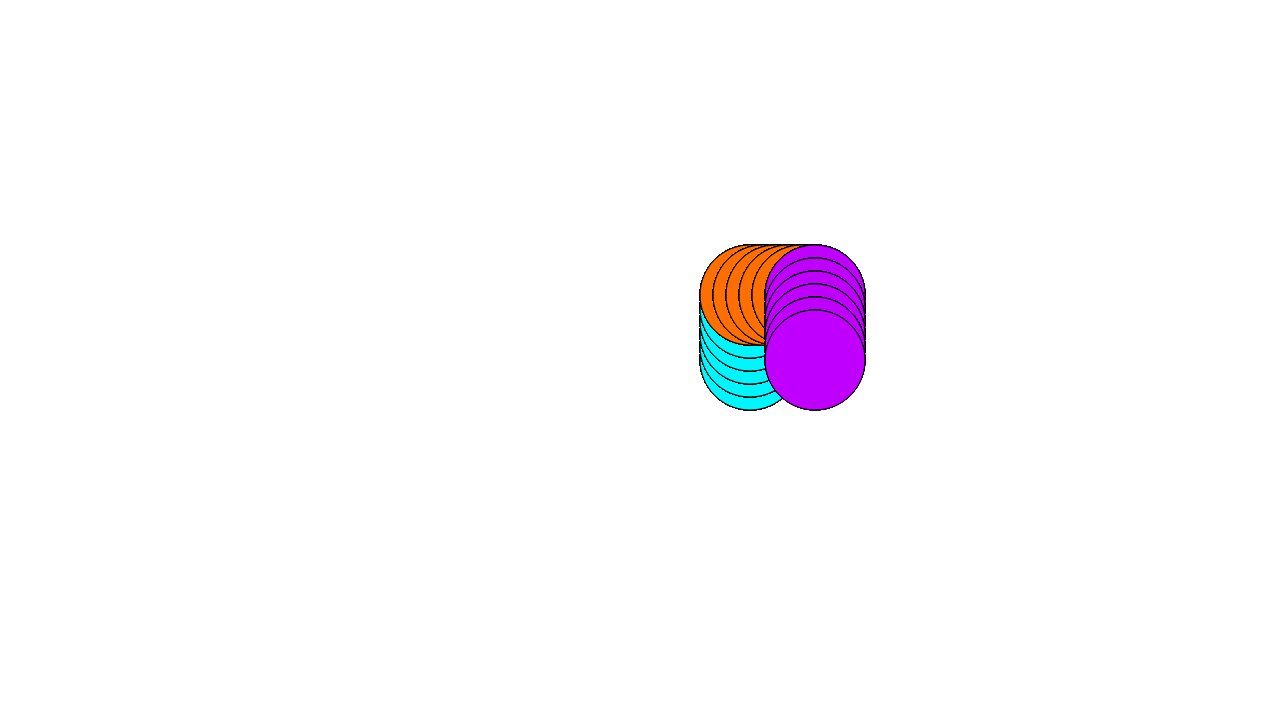

Waited 200ms before next downward movement
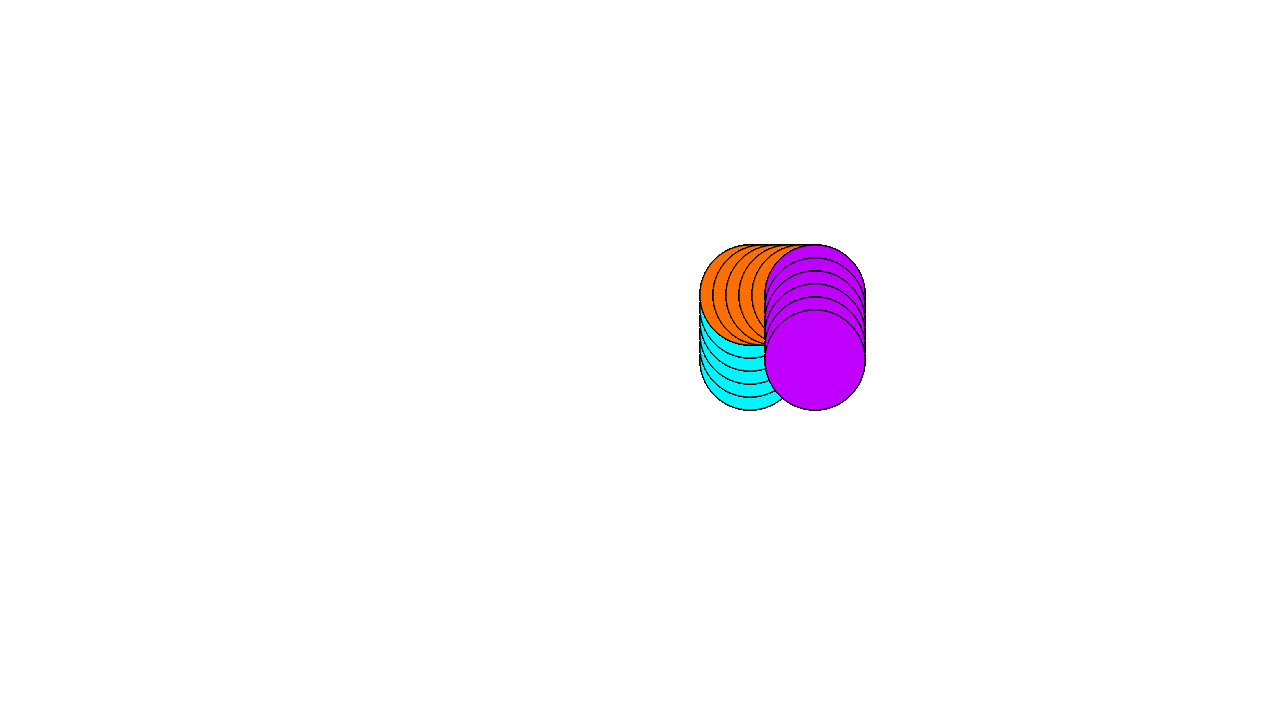

Pressed '2' to change color before drawing left line
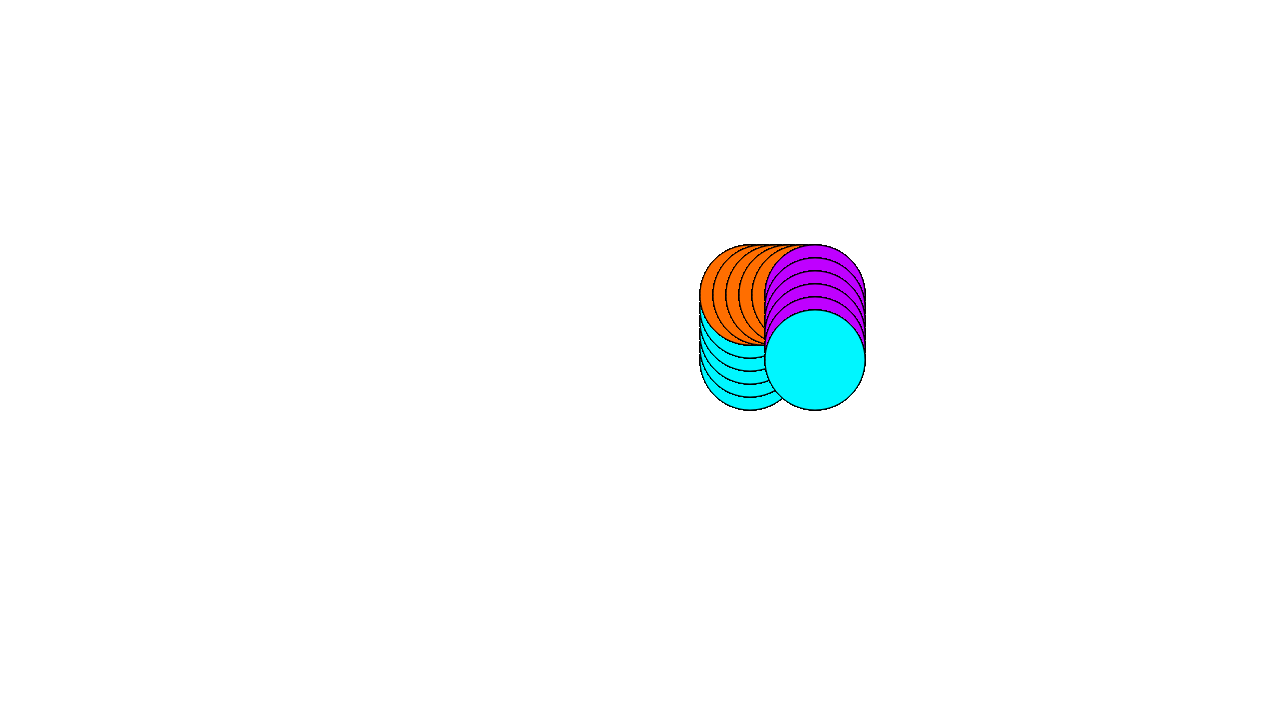

Waited 200ms for color change
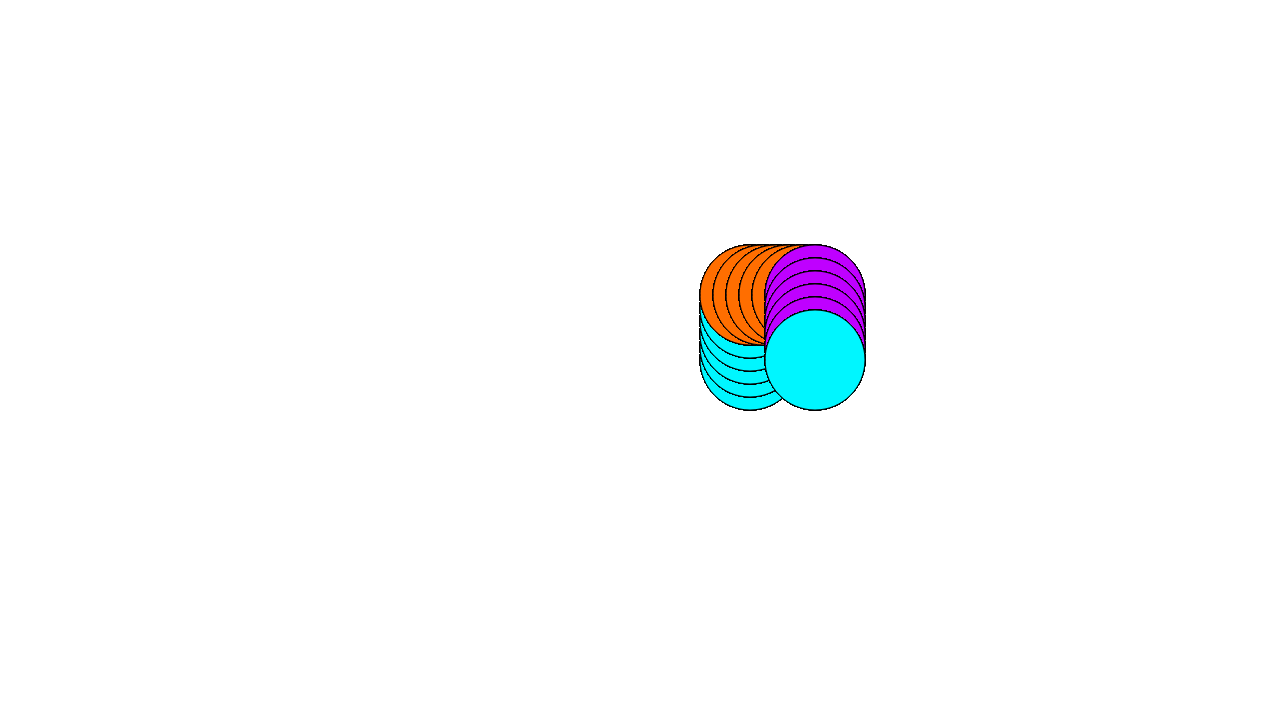

Pressed ArrowLeft to draw dot leftward
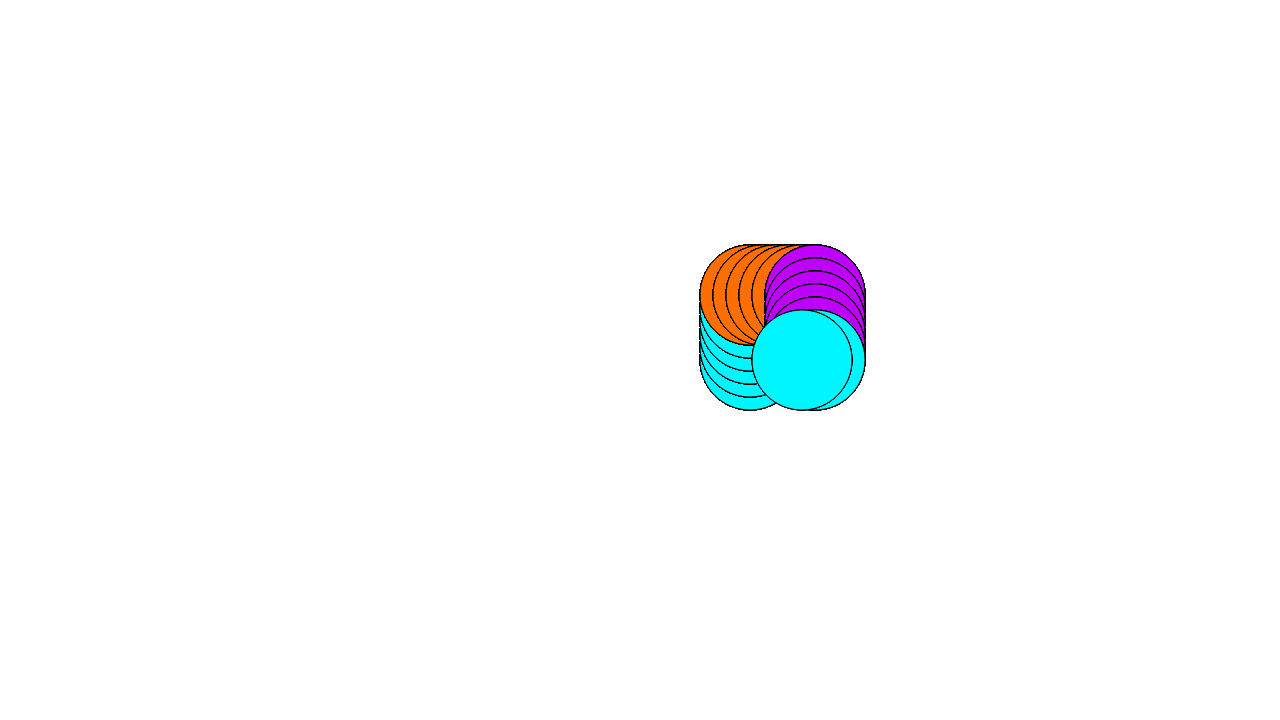

Waited 200ms before next leftward movement
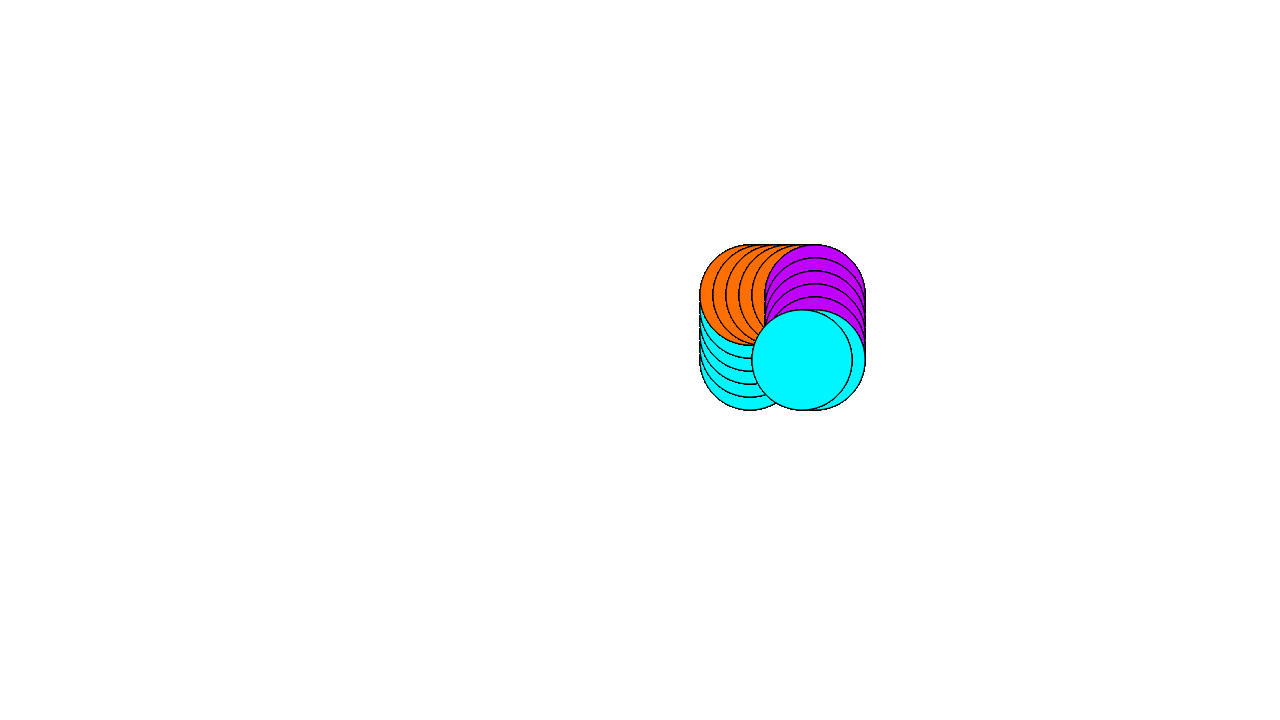

Pressed ArrowLeft to draw dot leftward
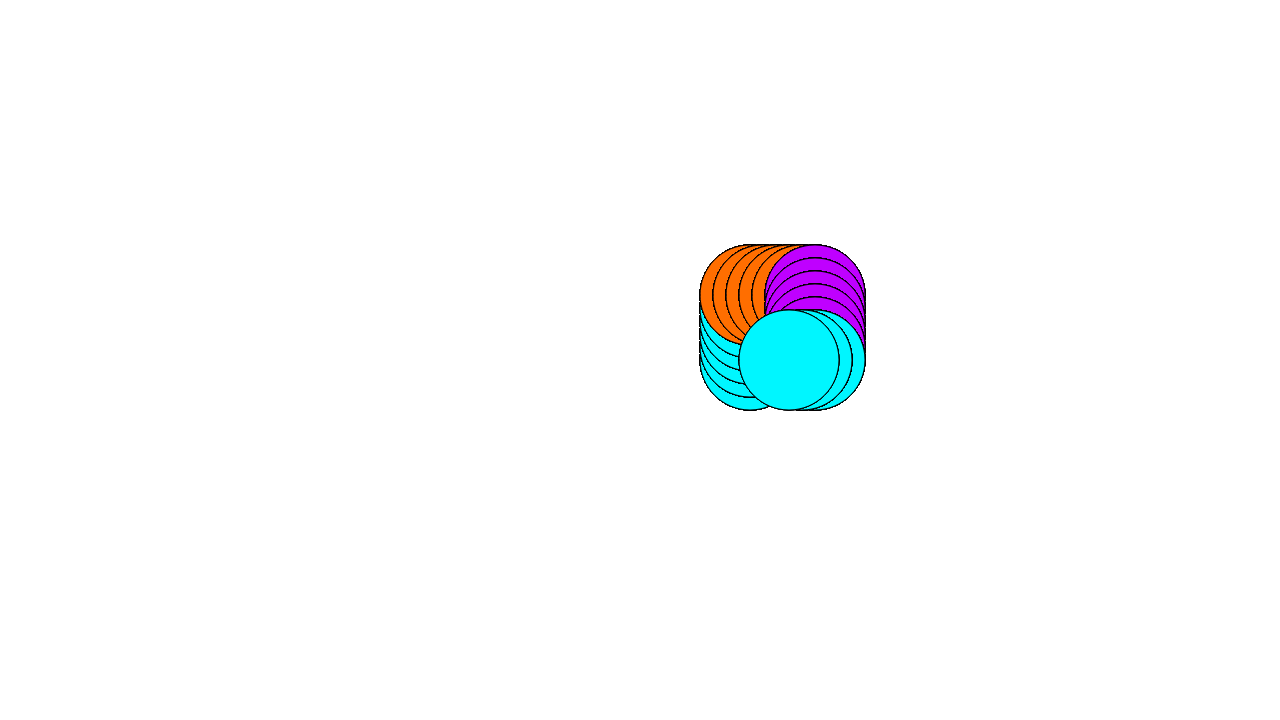

Waited 200ms before next leftward movement
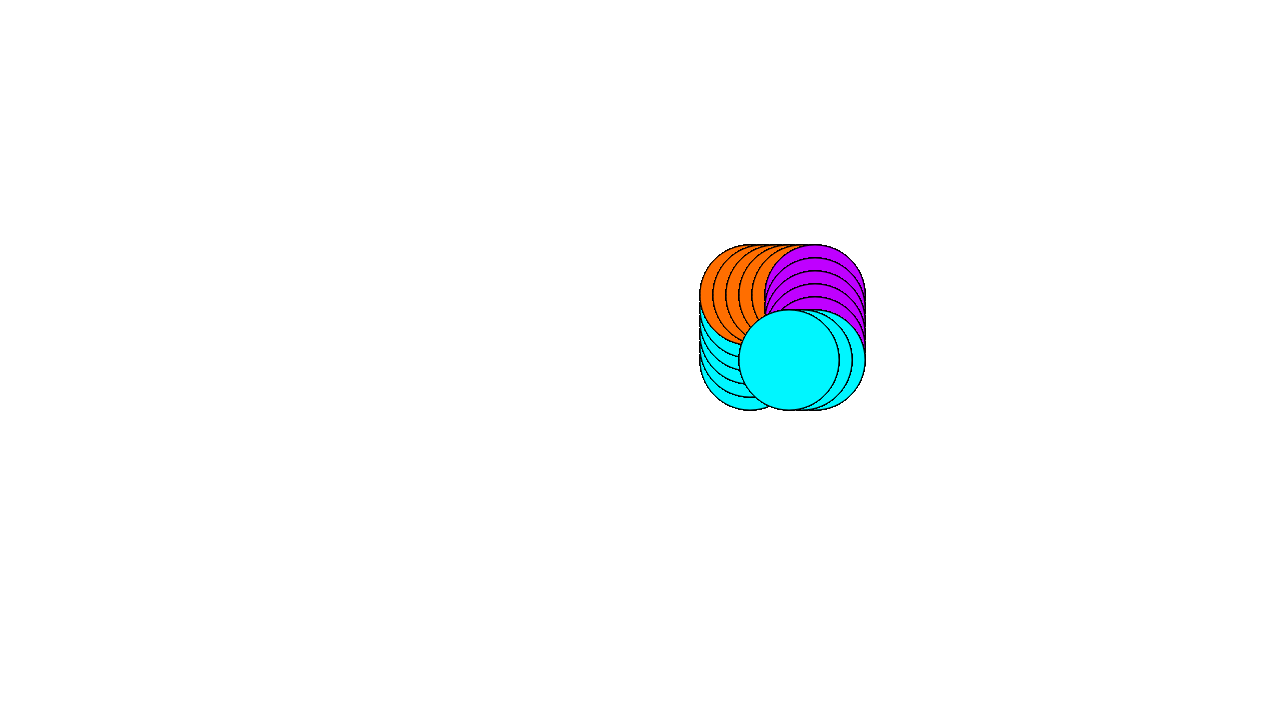

Pressed ArrowLeft to draw dot leftward
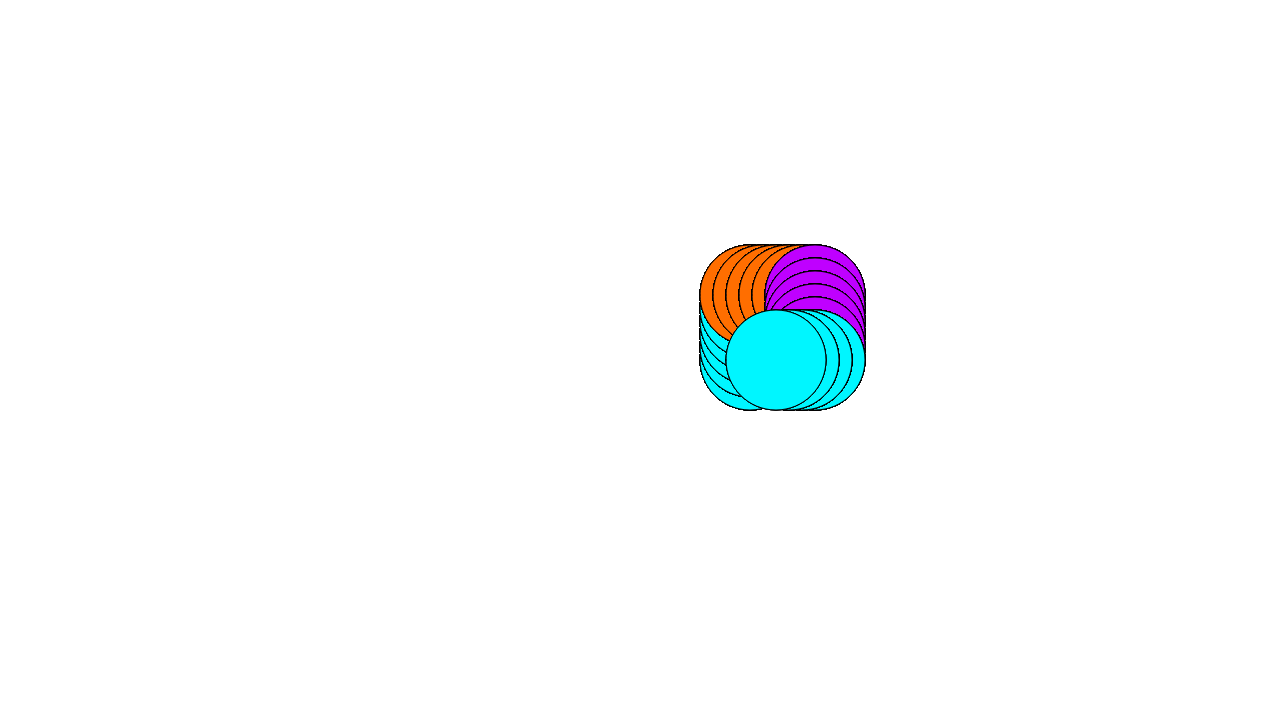

Waited 200ms before next leftward movement
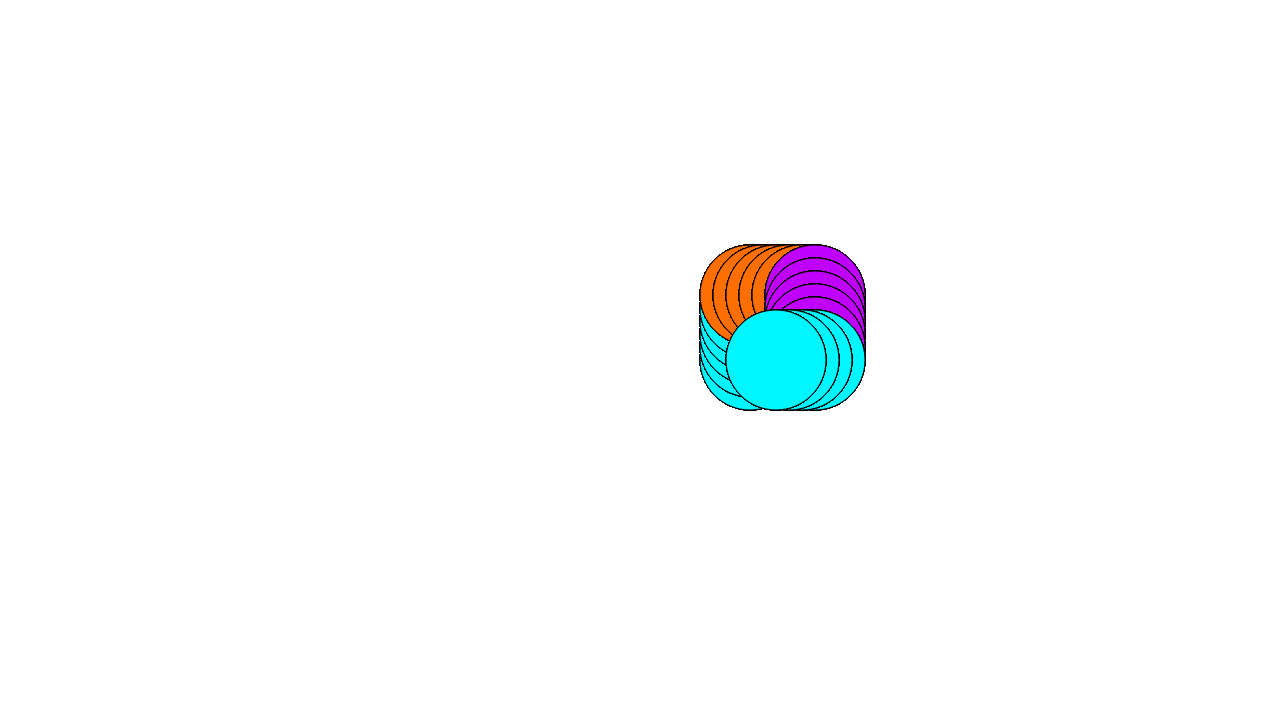

Pressed ArrowLeft to draw dot leftward
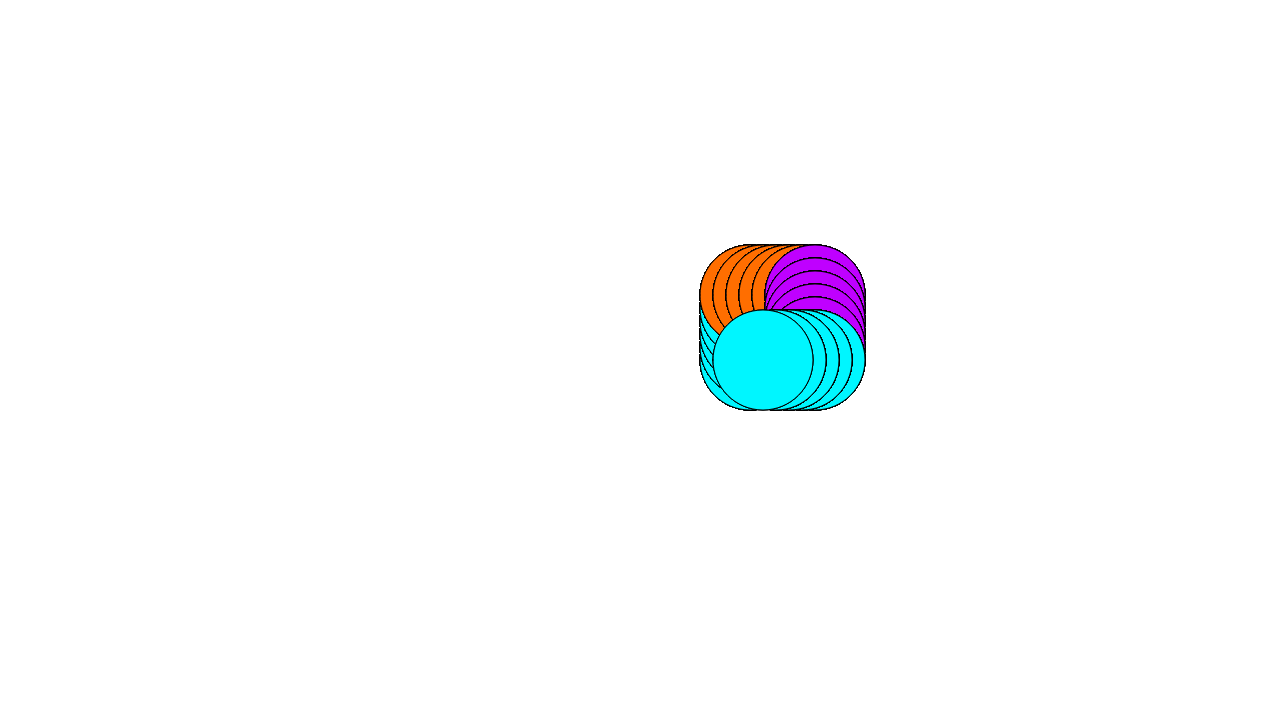

Waited 200ms before next leftward movement
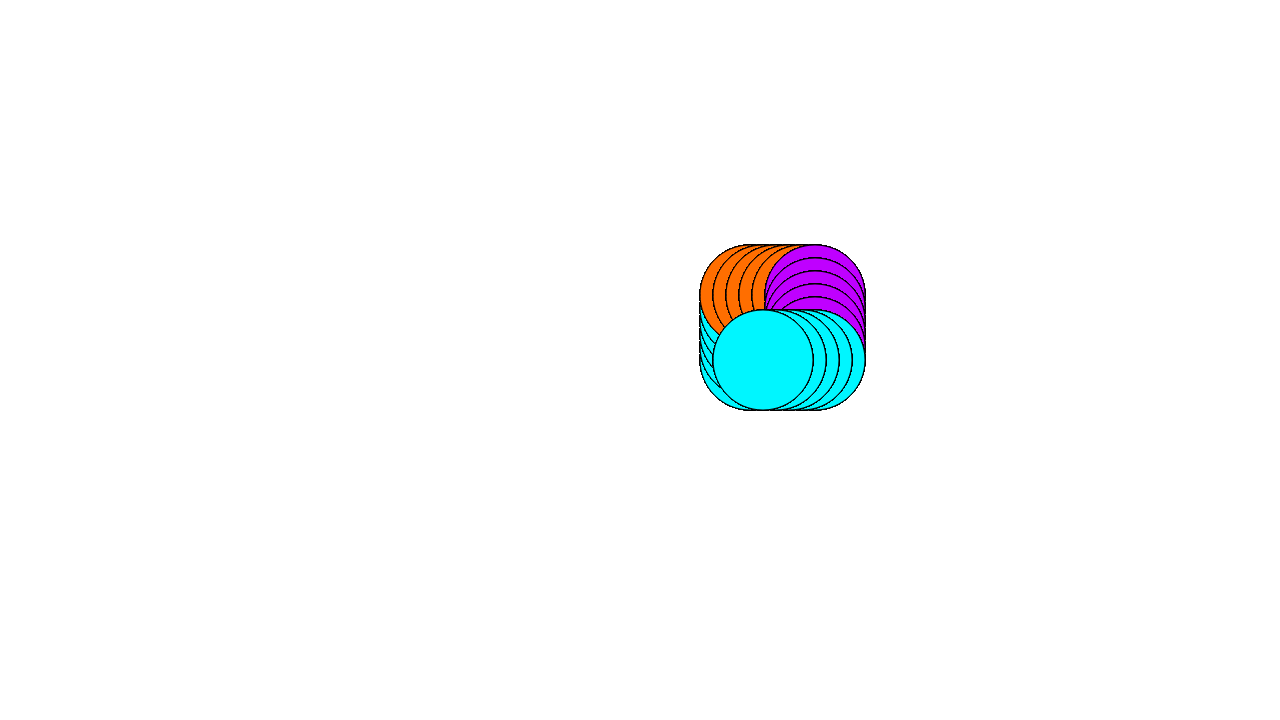

Pressed ArrowLeft to draw dot leftward
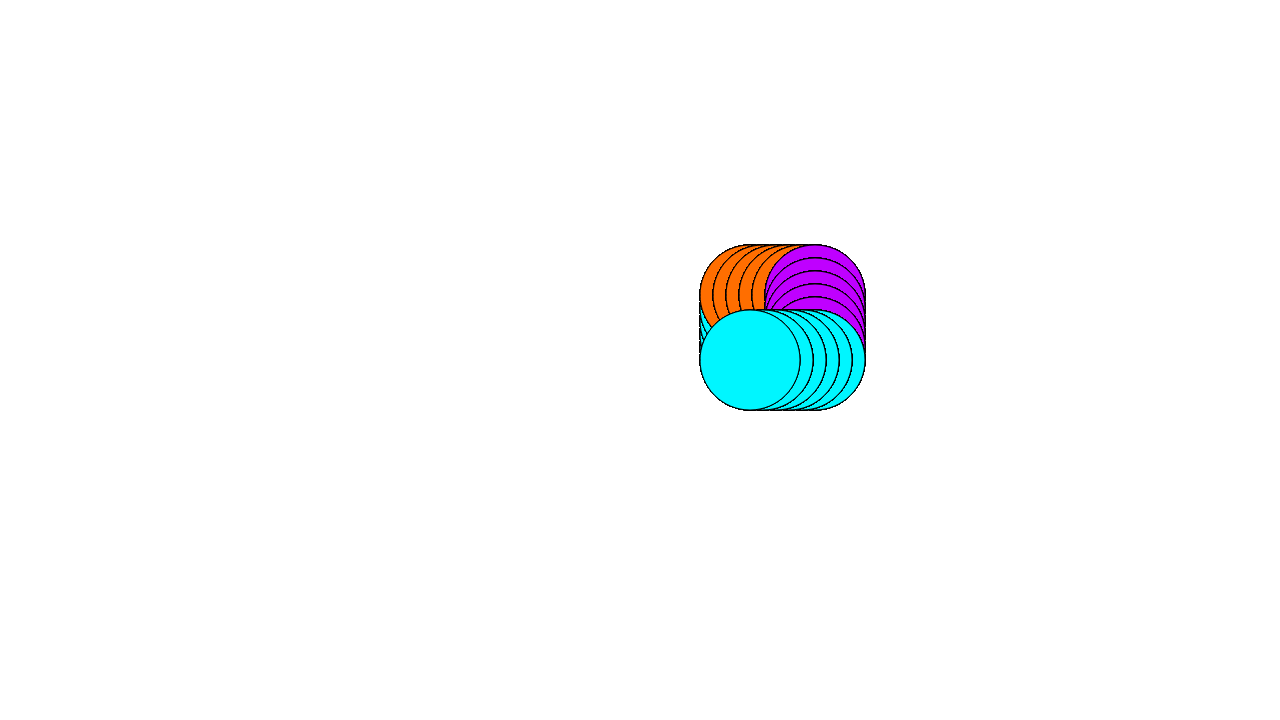

Waited 200ms before next leftward movement
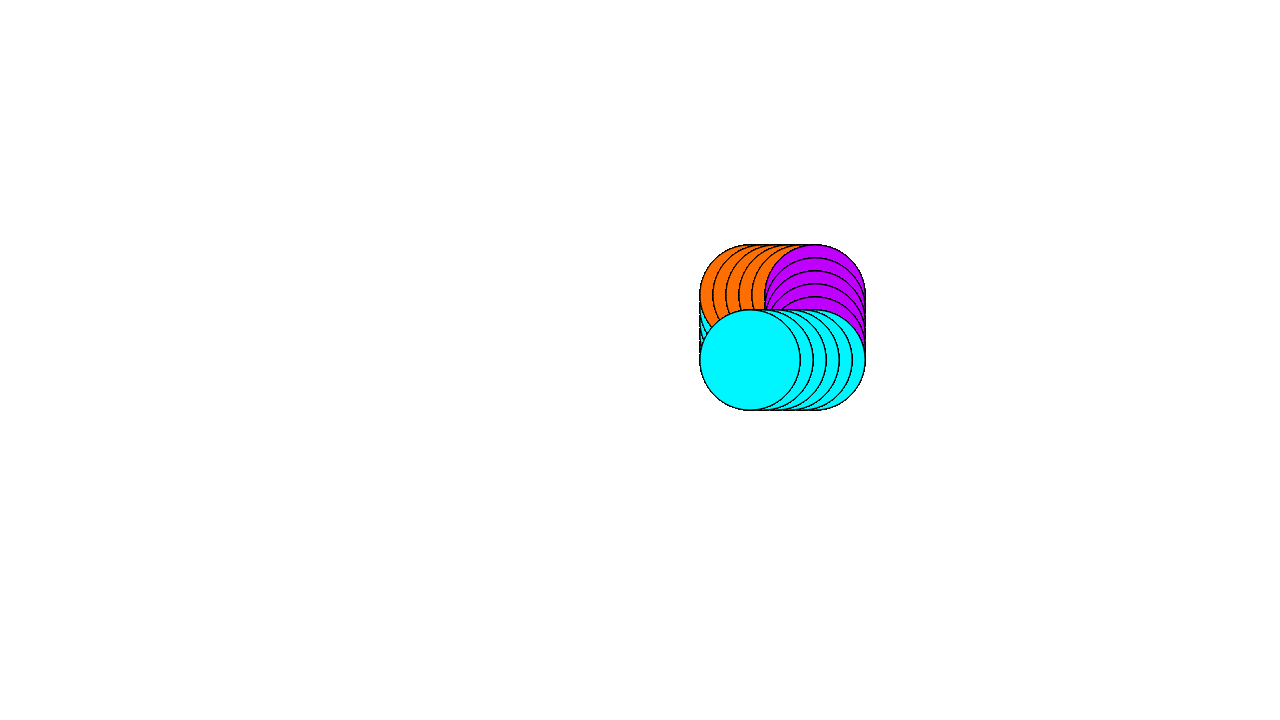

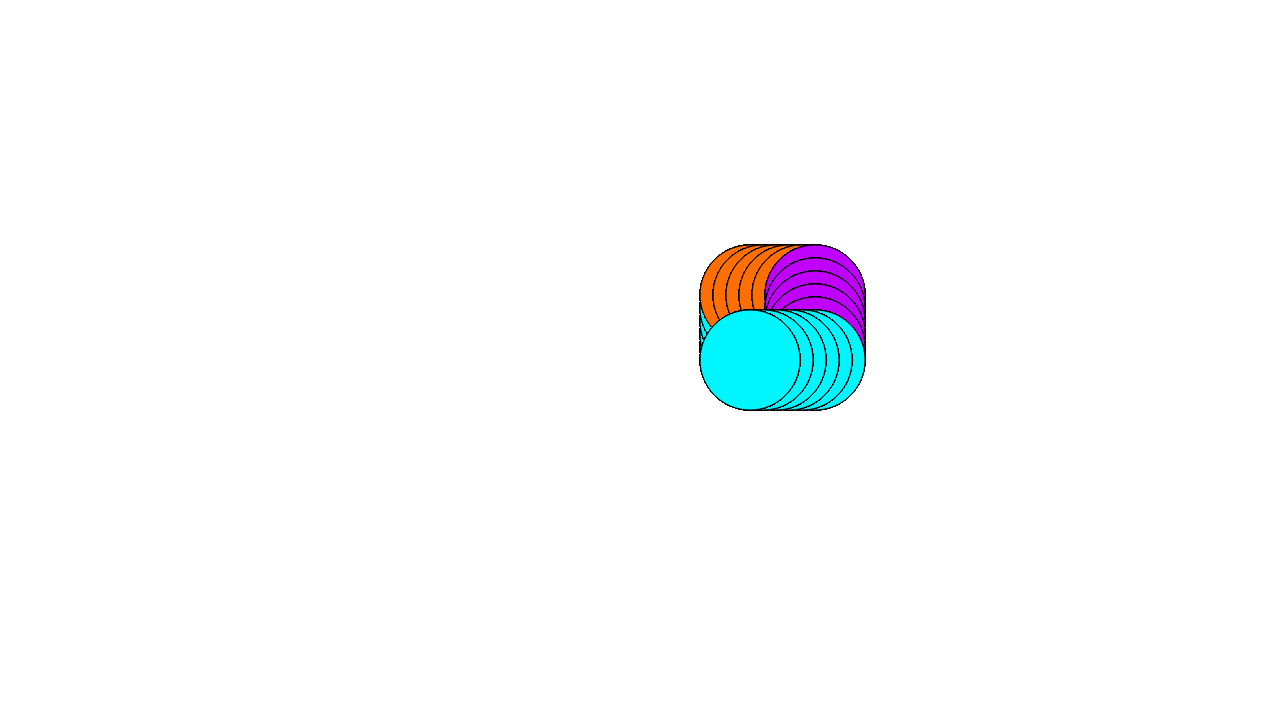